Plays the CSS Diner game by entering CSS selector answers for levels 1-10, verifying progression through each level after submitting answers.

Starting URL: https://flukeout.github.io/

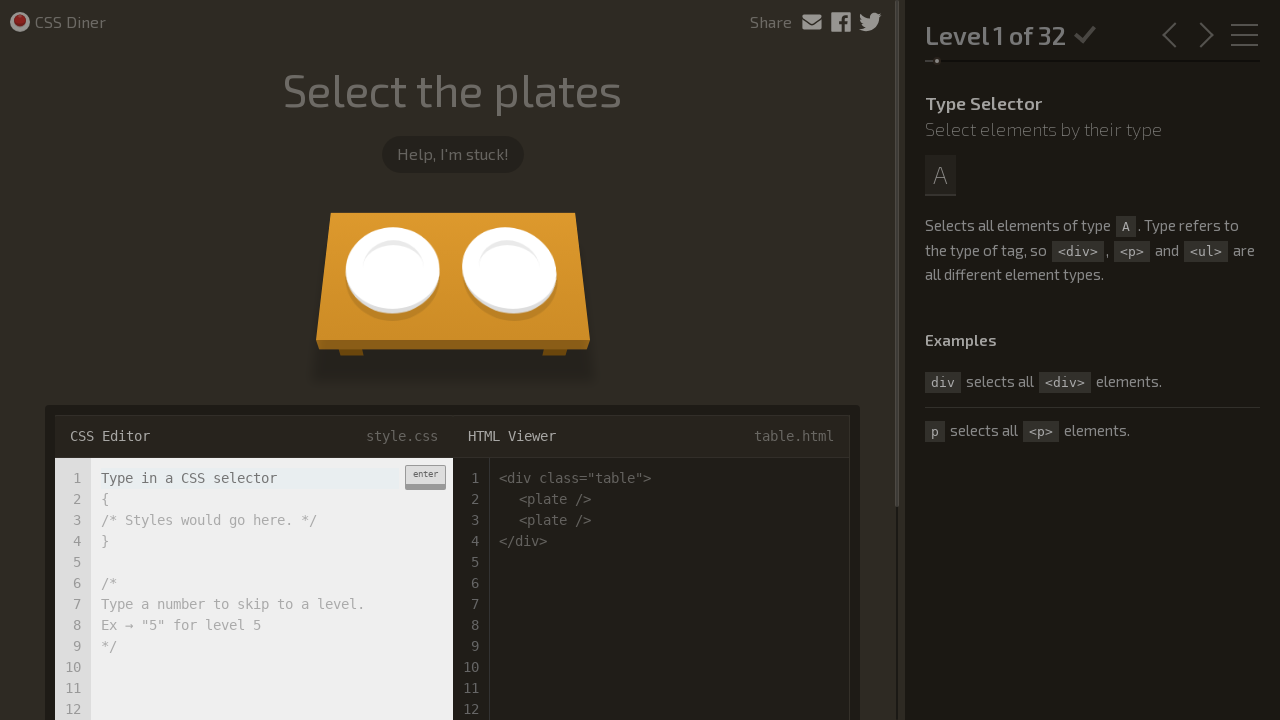

Waited for game order container to load
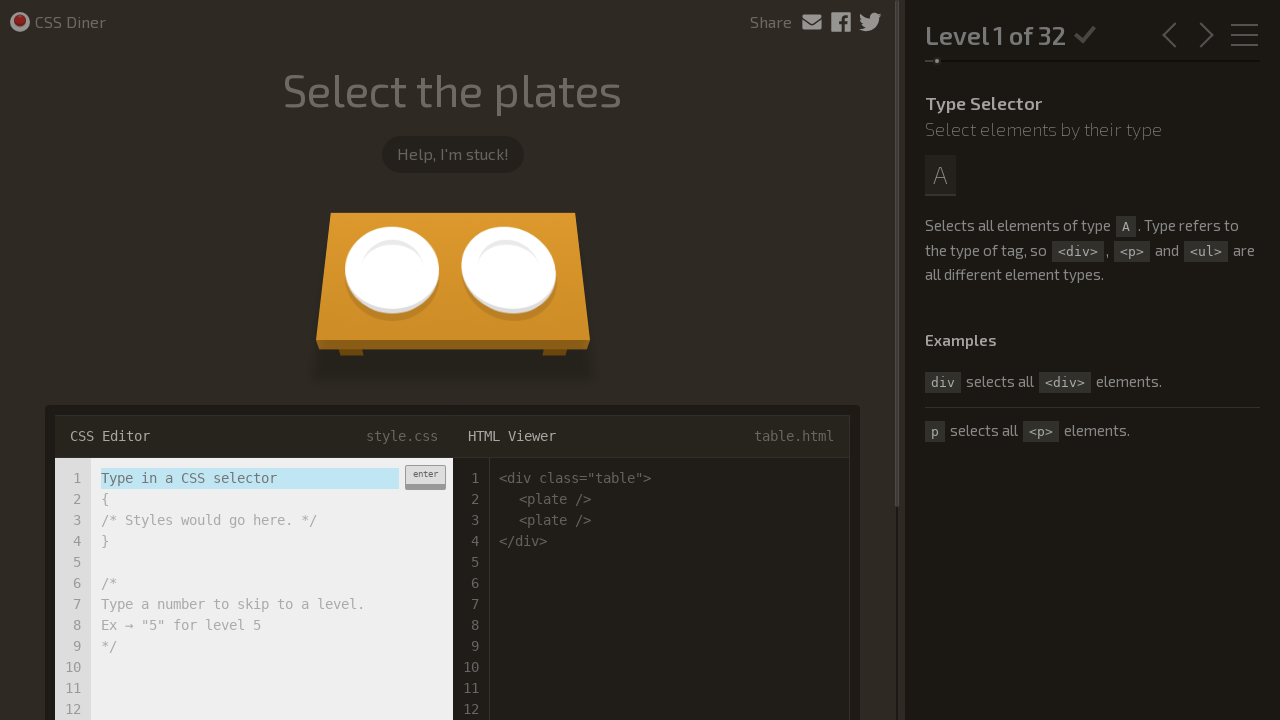

Waited for level text to load
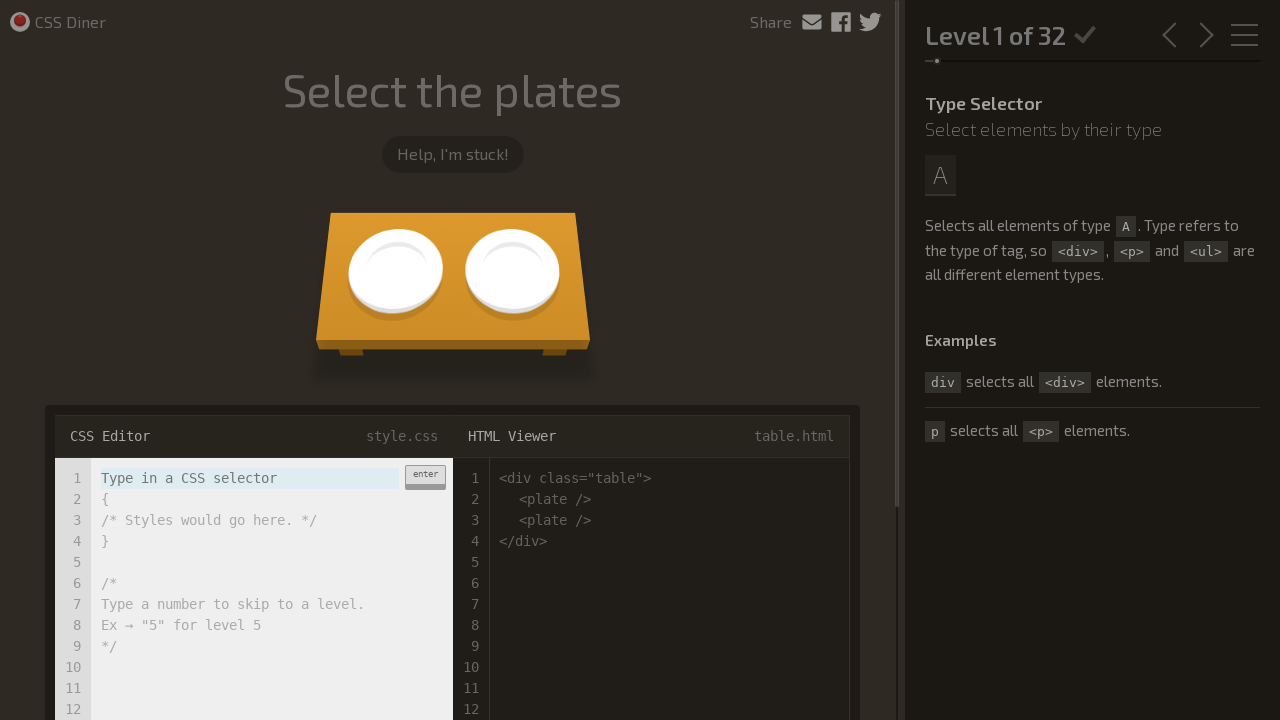

Input field selector ready for Level 1
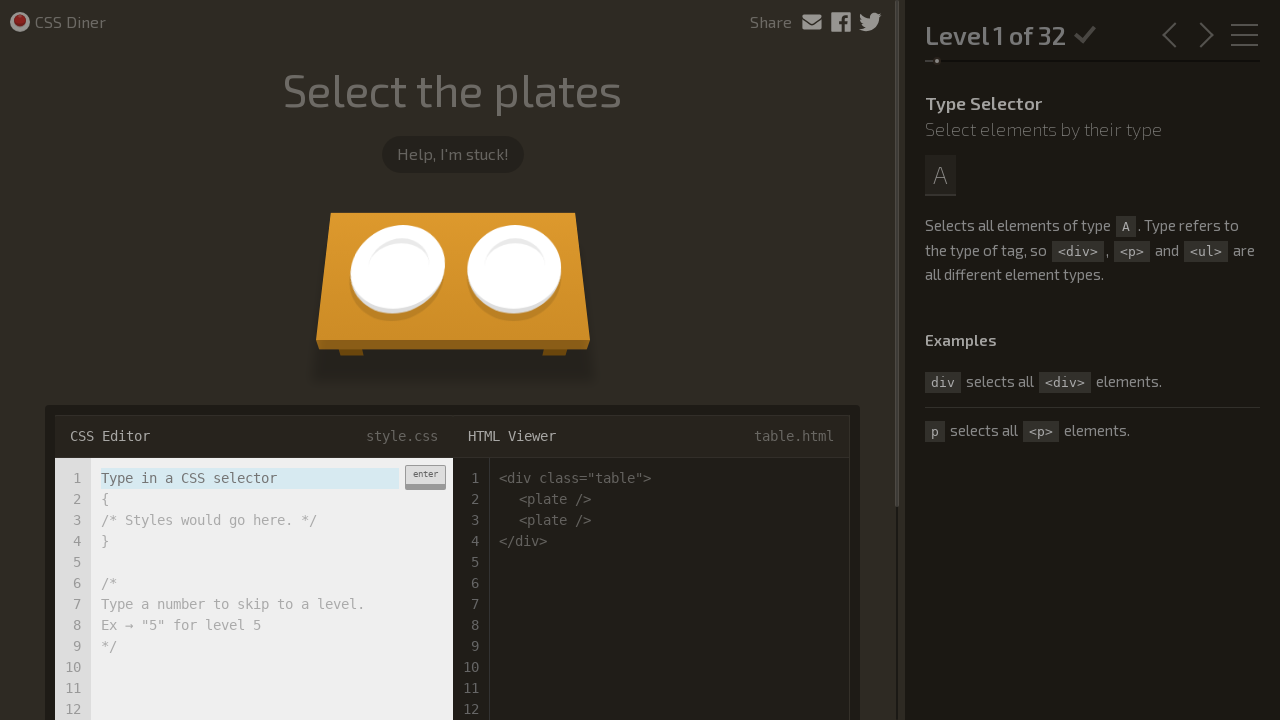

Filled input with 'plate' for Level 1 on input.input-strobe[type='text']
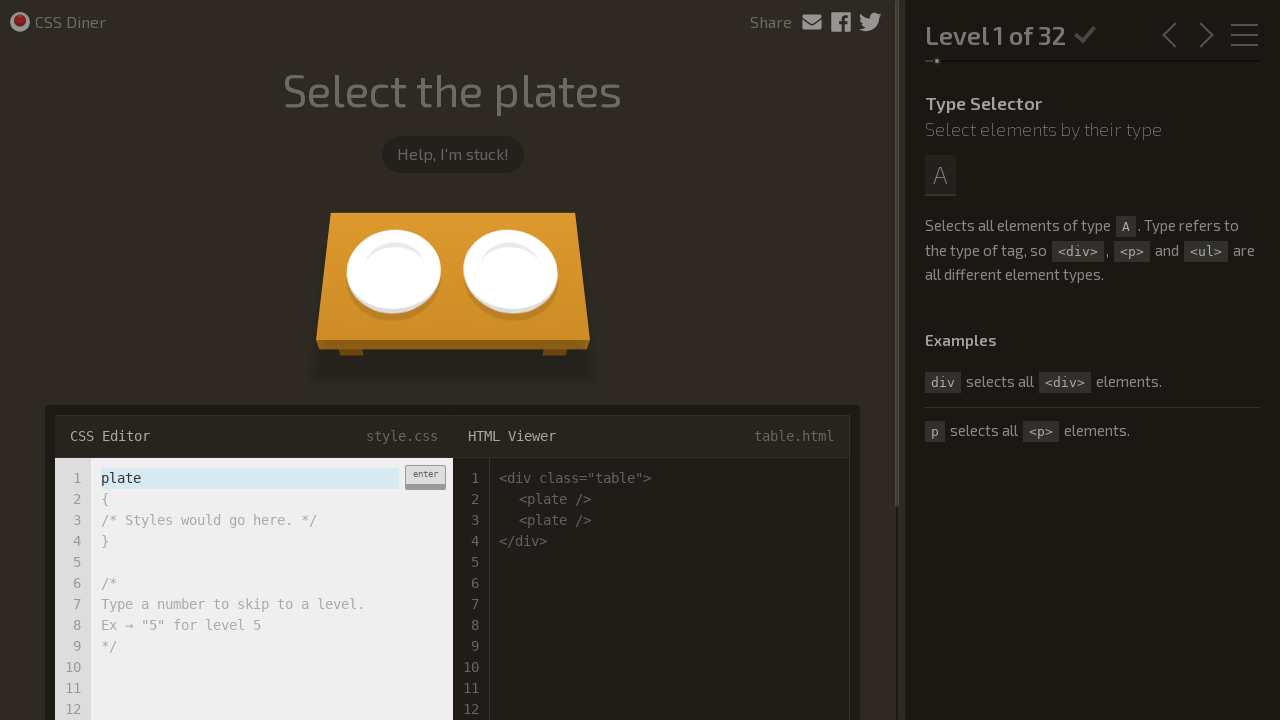

Clicked enter button to submit Level 1 answer at (425, 477) on div.enter-button
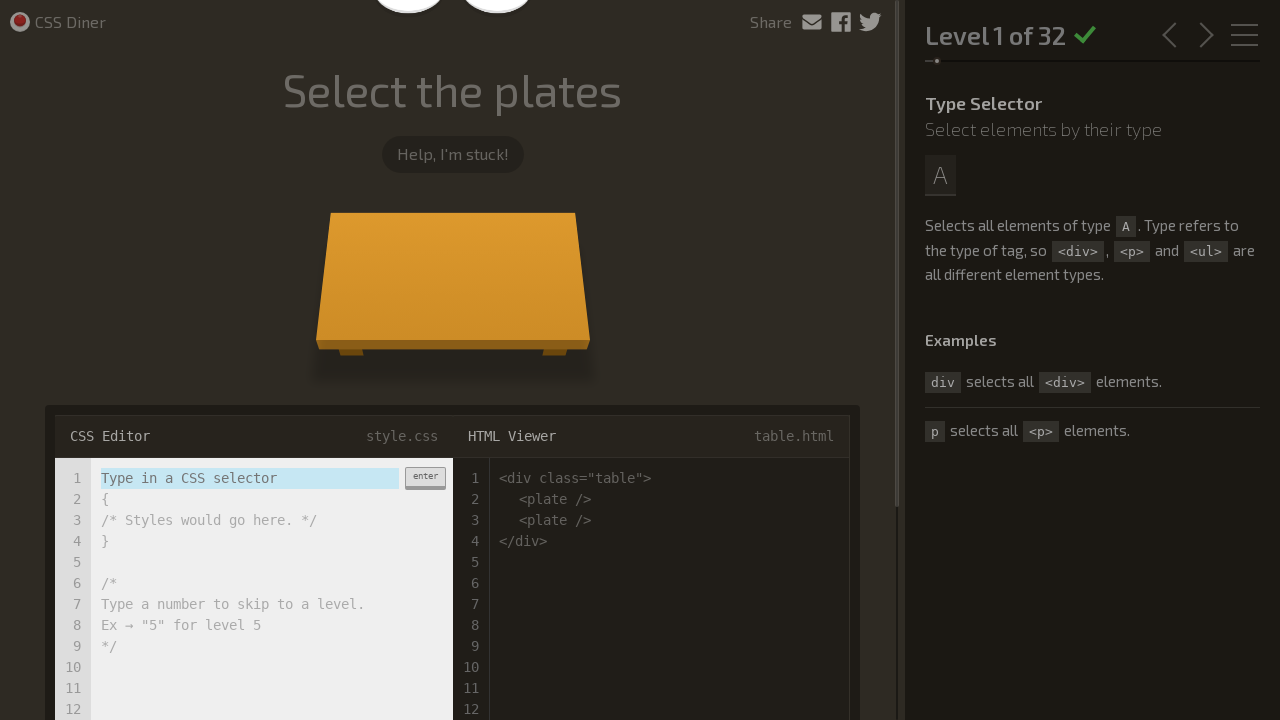

Progressed to Level 2 - plate answer verified
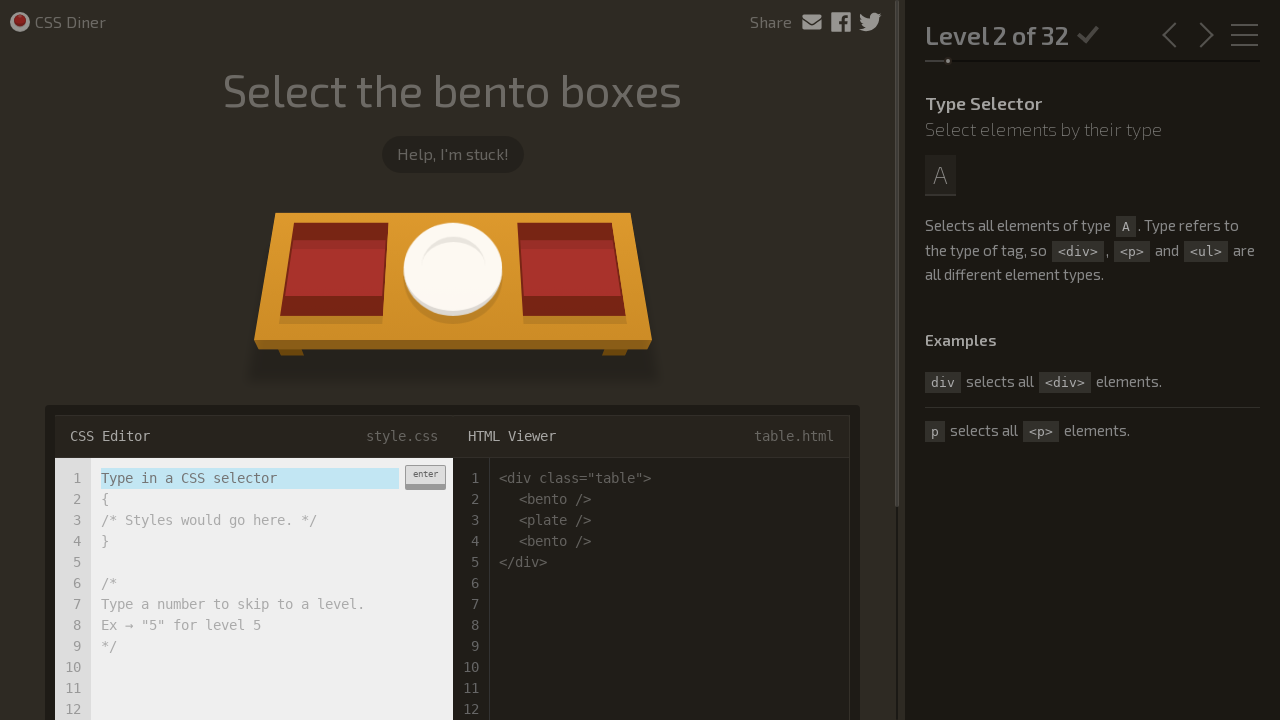

Input field selector ready for Level 2
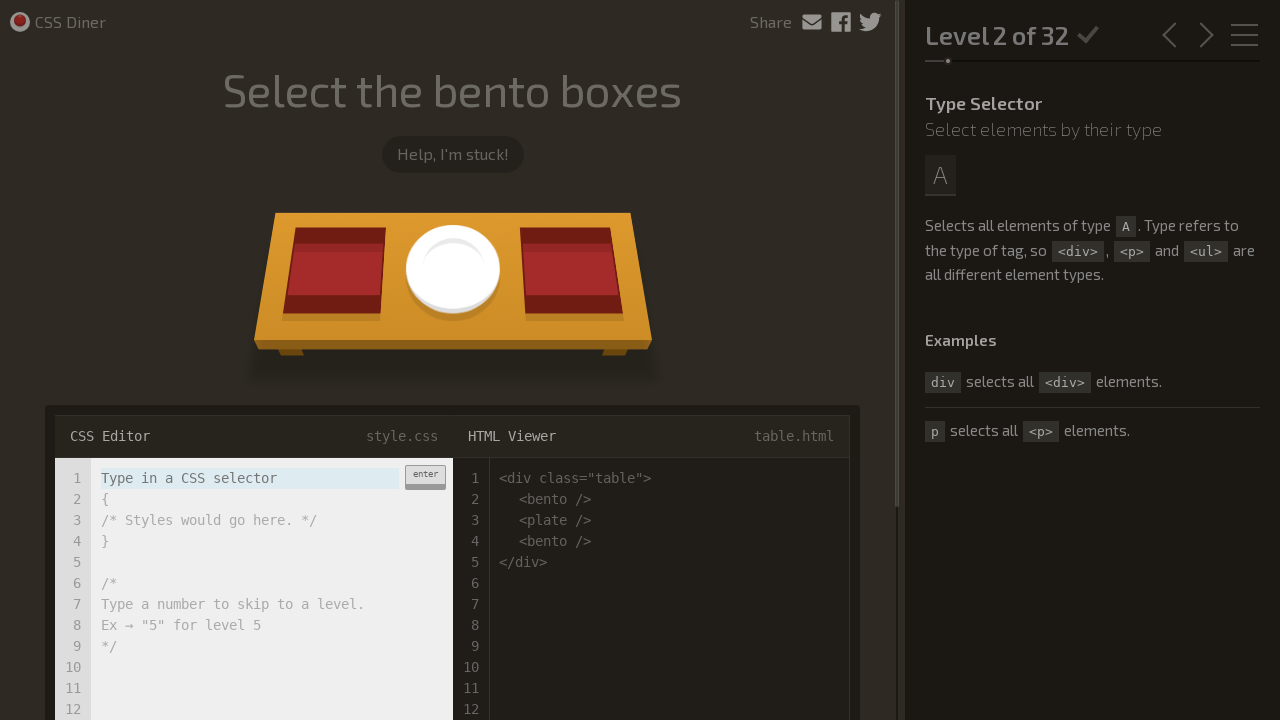

Filled input with 'bento' for Level 2 on input.input-strobe[type='text']
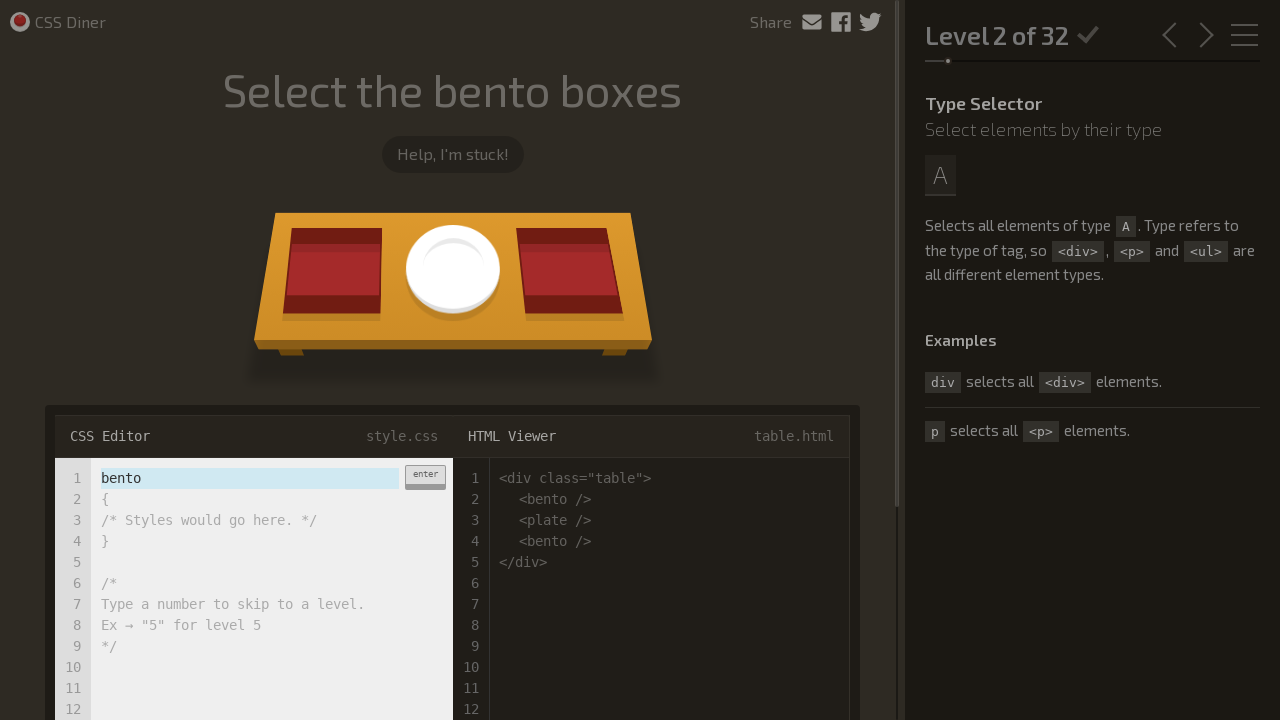

Clicked enter button to submit Level 2 answer at (425, 477) on div.enter-button
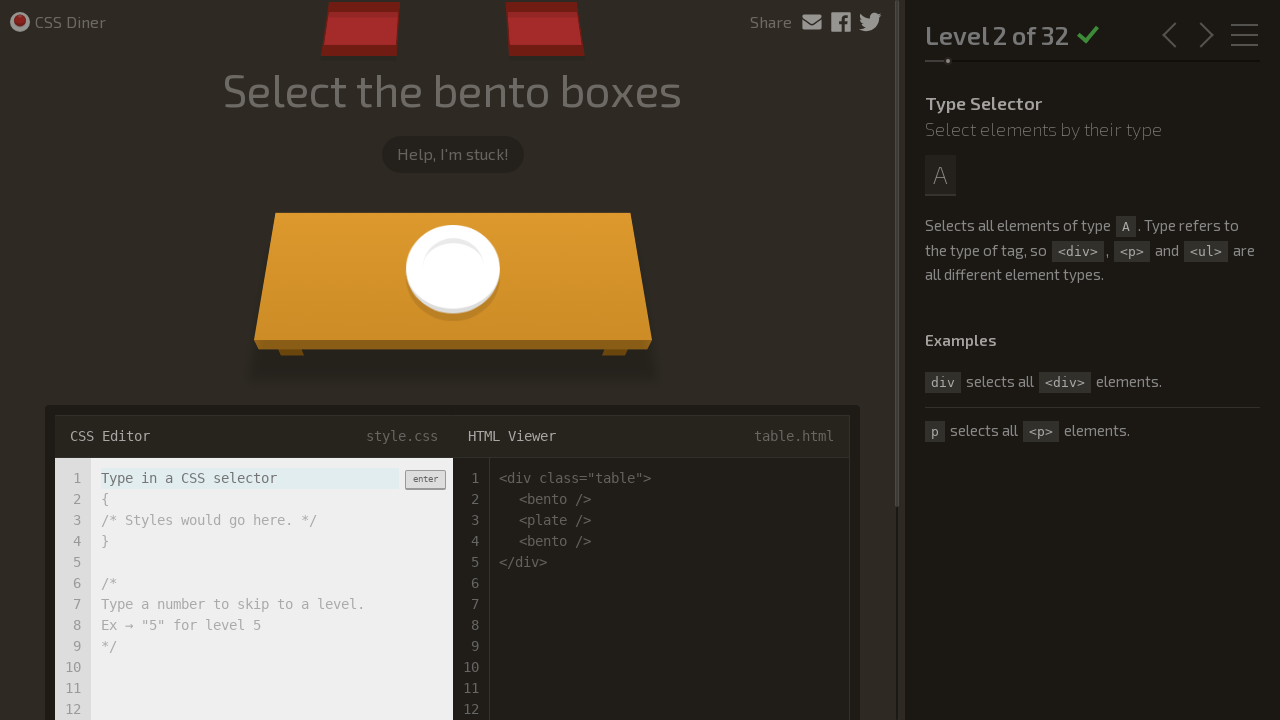

Progressed to Level 3 - bento answer verified
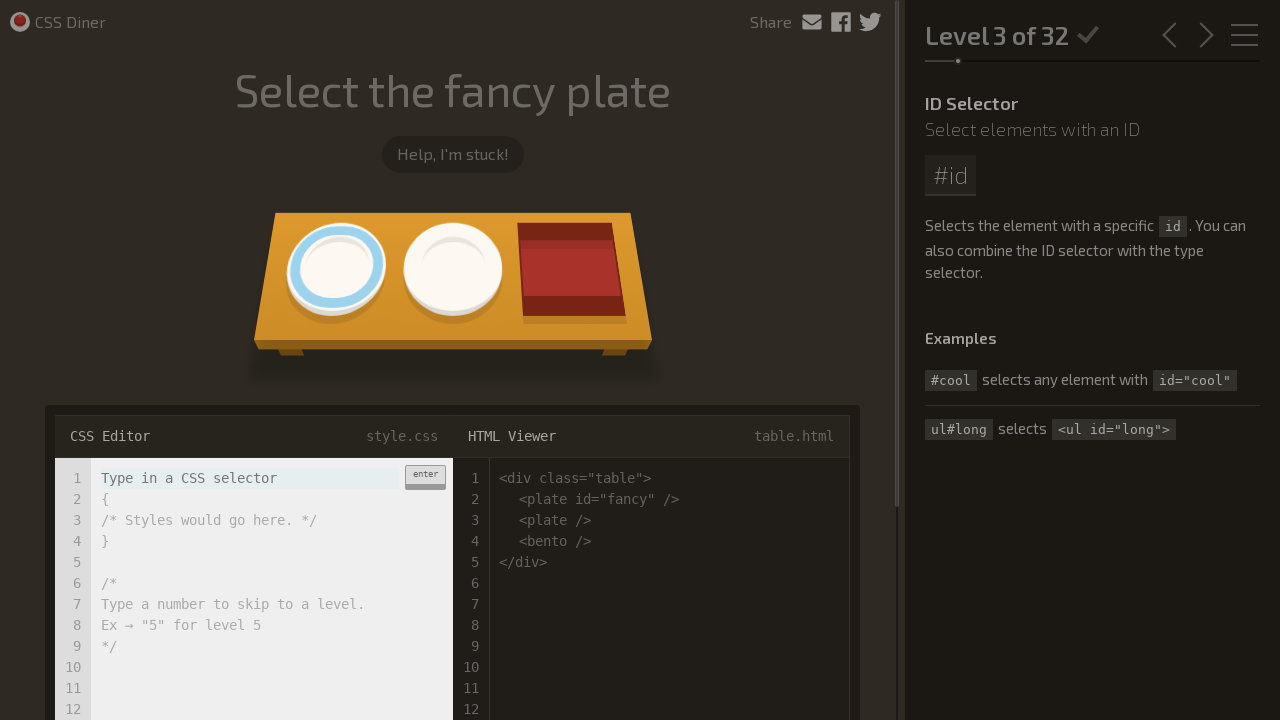

Input field selector ready for Level 3
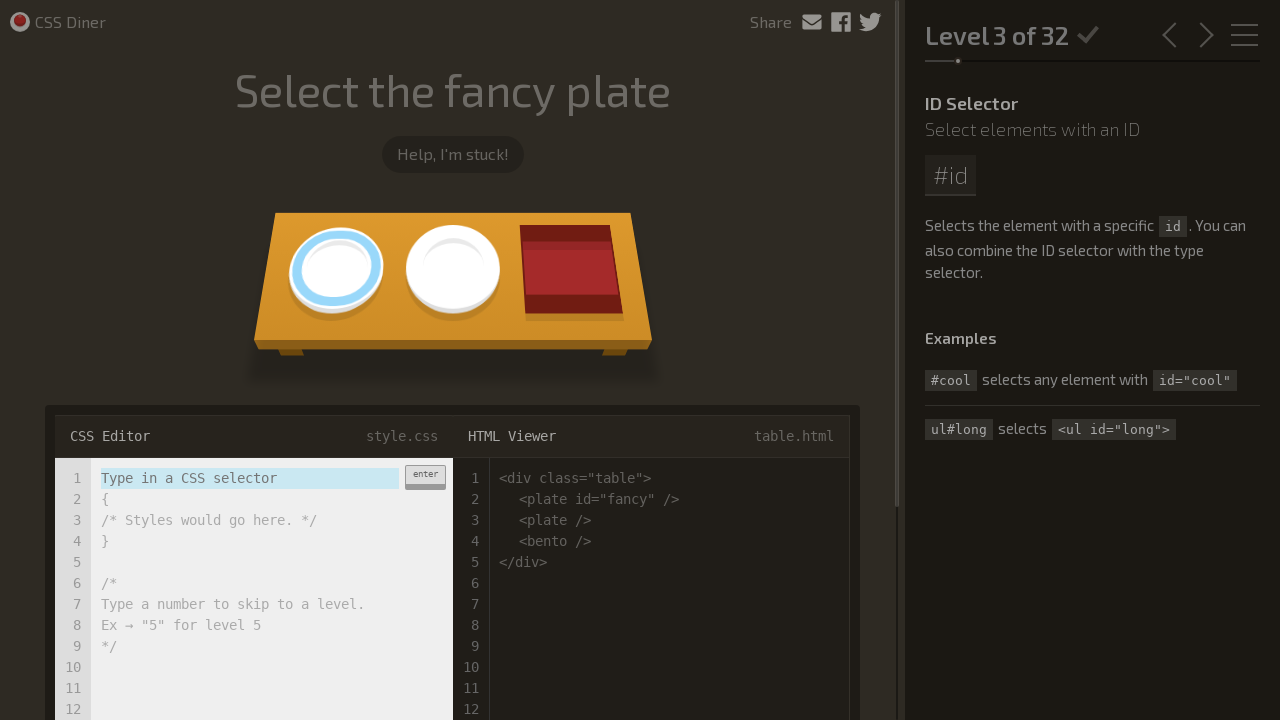

Filled input with '#fancy' for Level 3 on input.input-strobe[type='text']
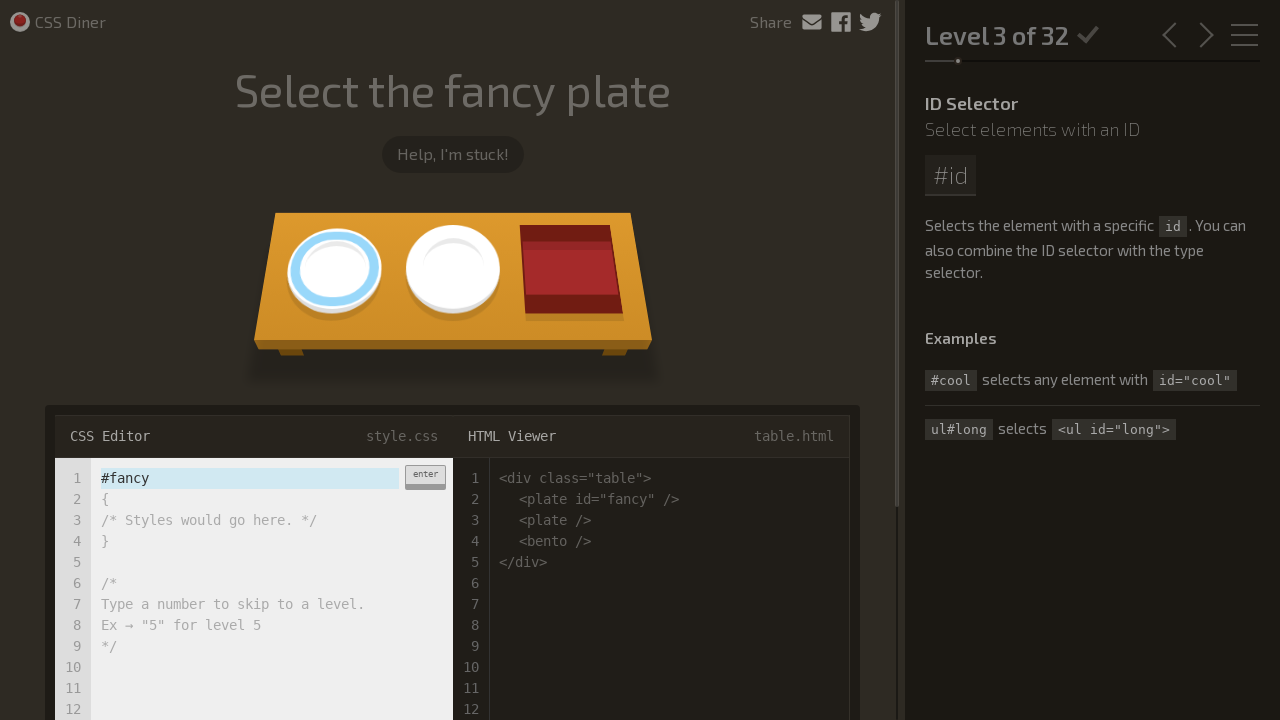

Clicked enter button to submit Level 3 answer at (425, 477) on div.enter-button
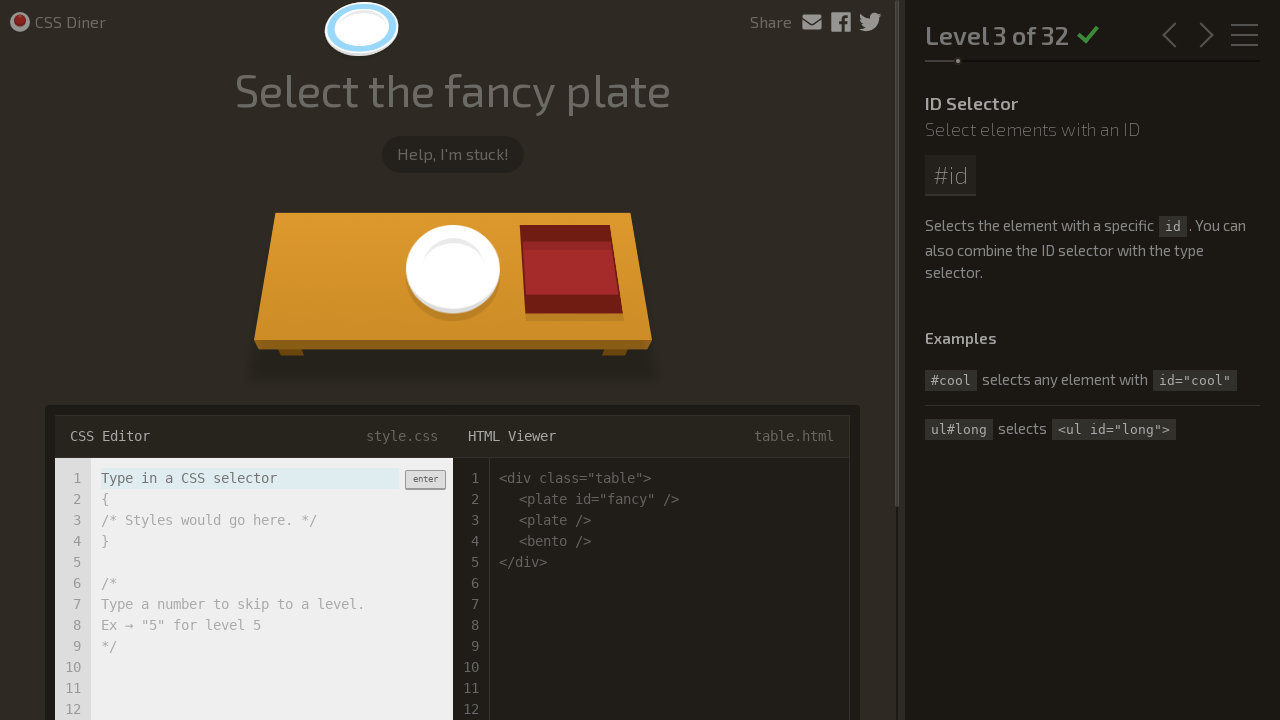

Progressed to Level 4 - #fancy answer verified
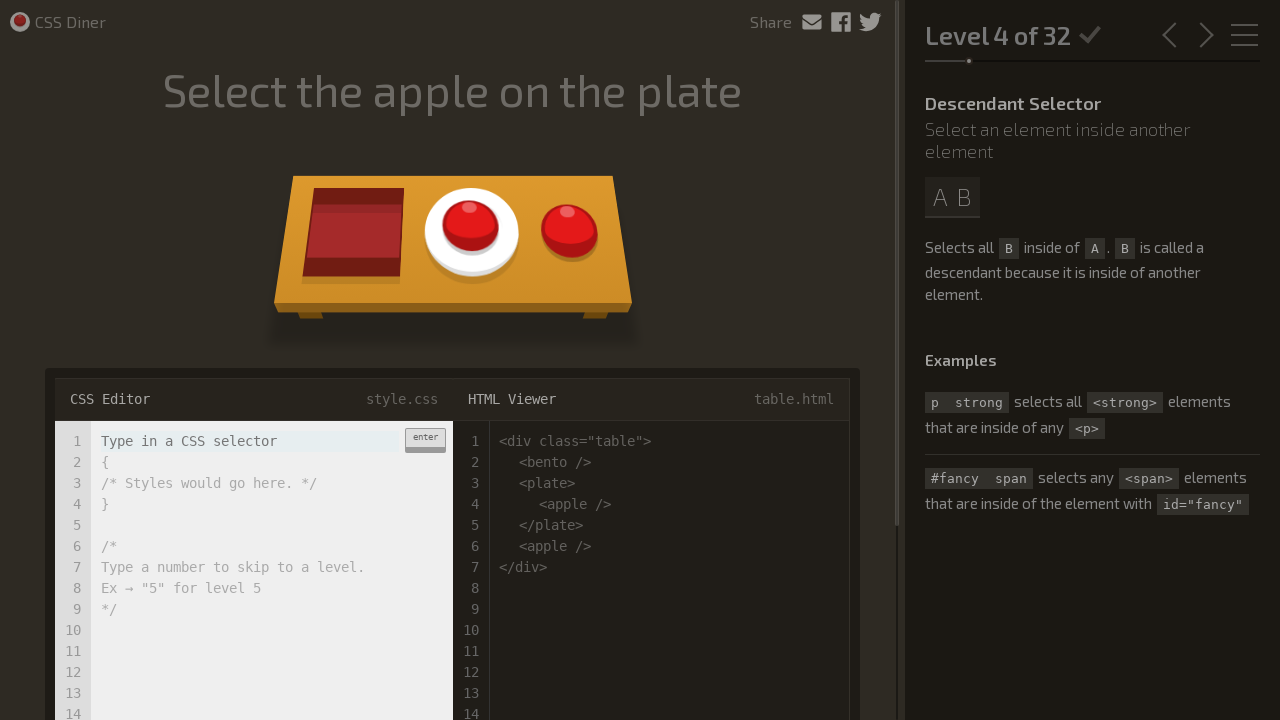

Input field selector ready for Level 4
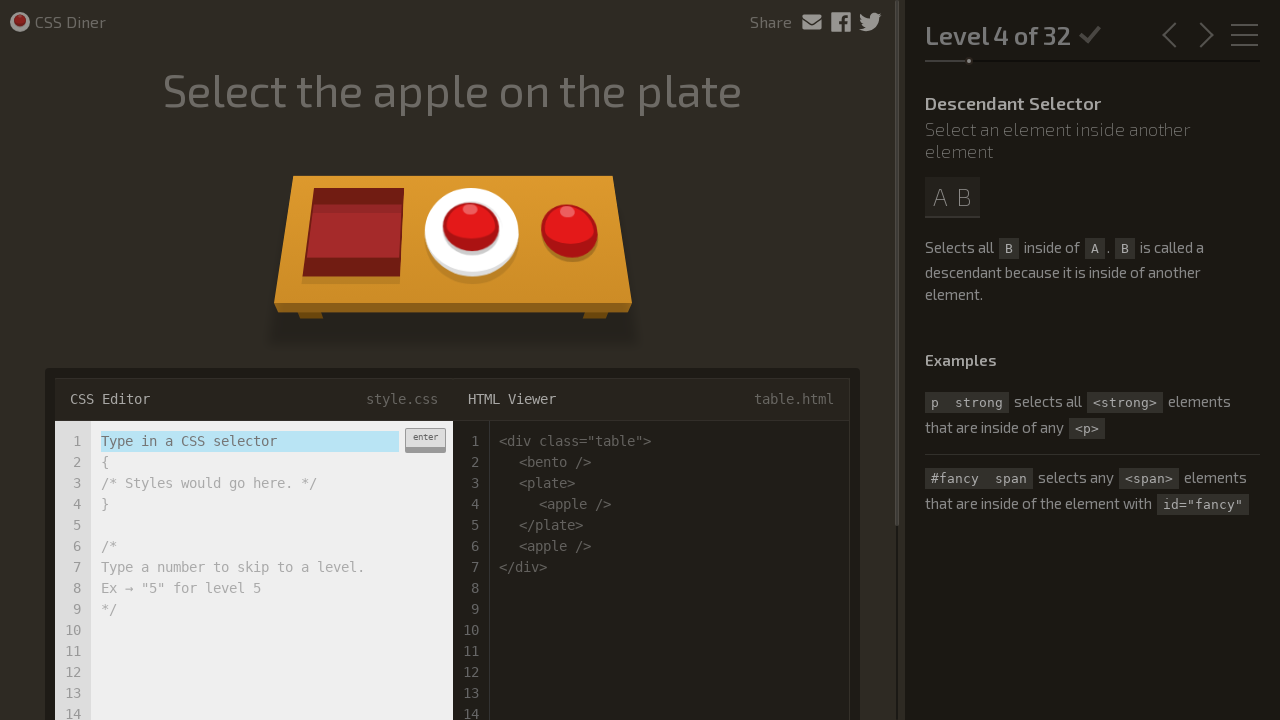

Filled input with 'plate apple' for Level 4 on input.input-strobe[type='text']
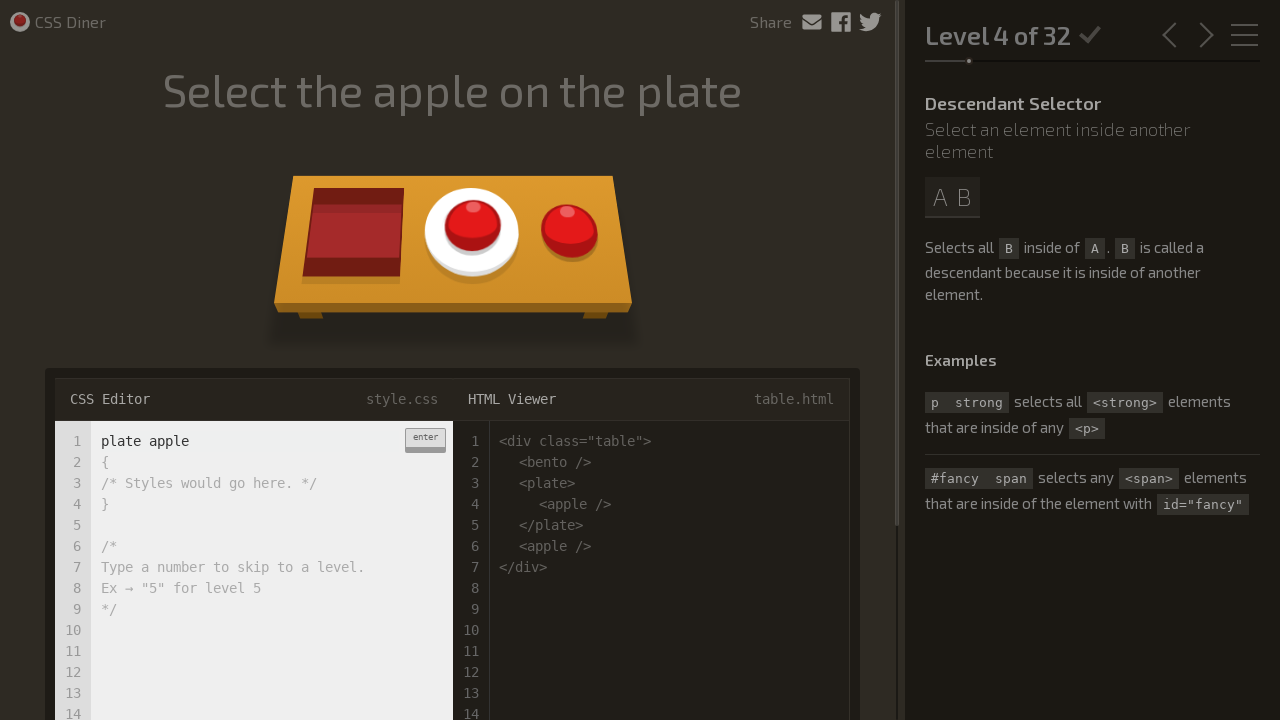

Clicked enter button to submit Level 4 answer at (425, 440) on div.enter-button
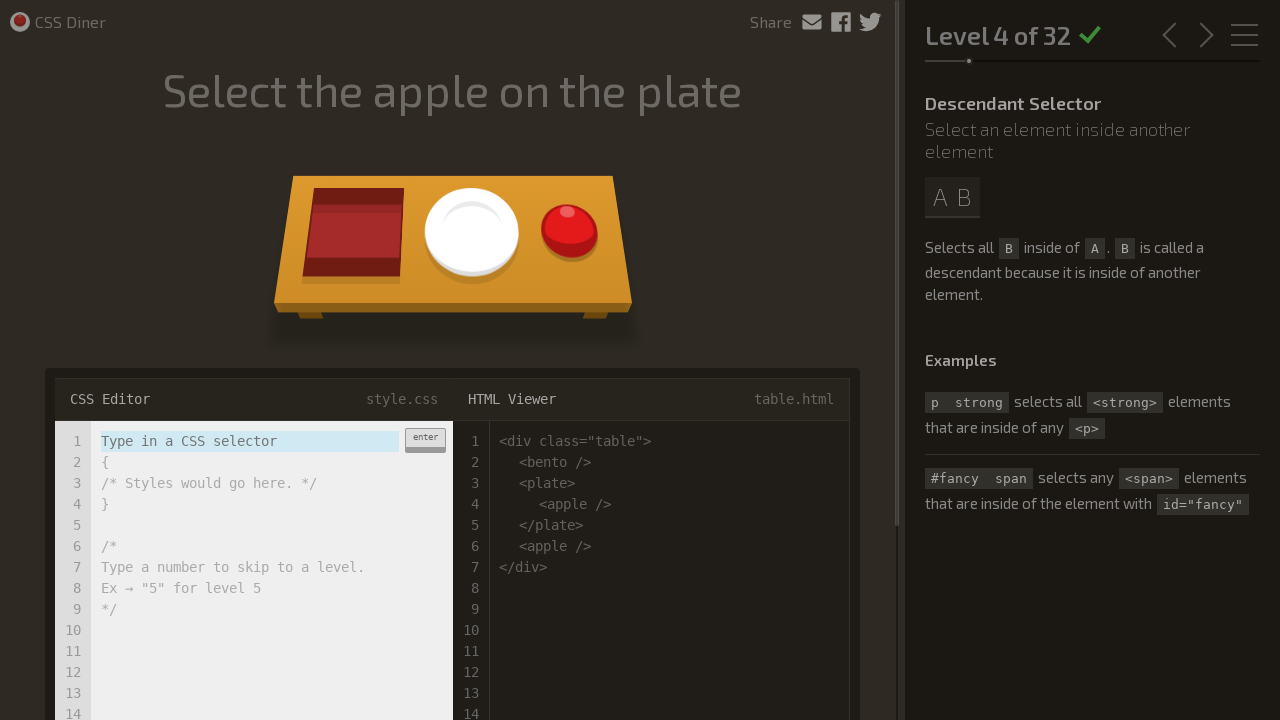

Progressed to Level 5 - plate apple answer verified
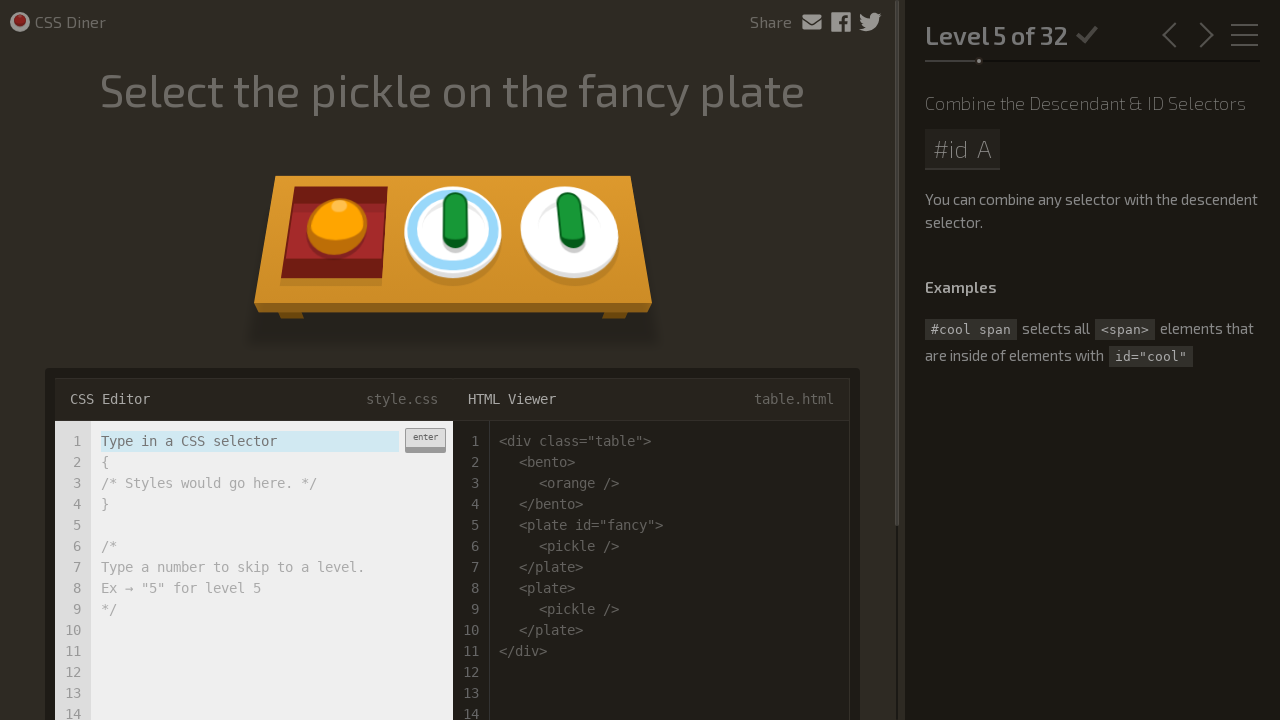

Input field selector ready for Level 5
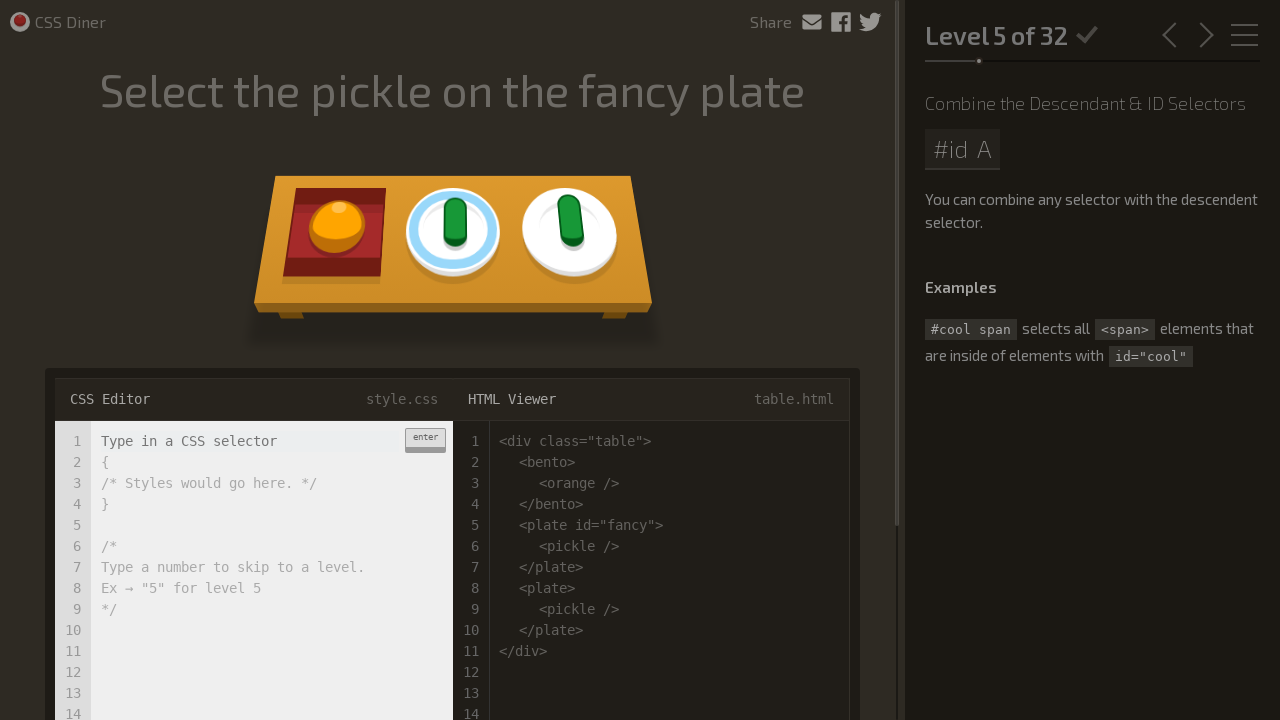

Filled input with '#fancy pickle' for Level 5 on input.input-strobe[type='text']
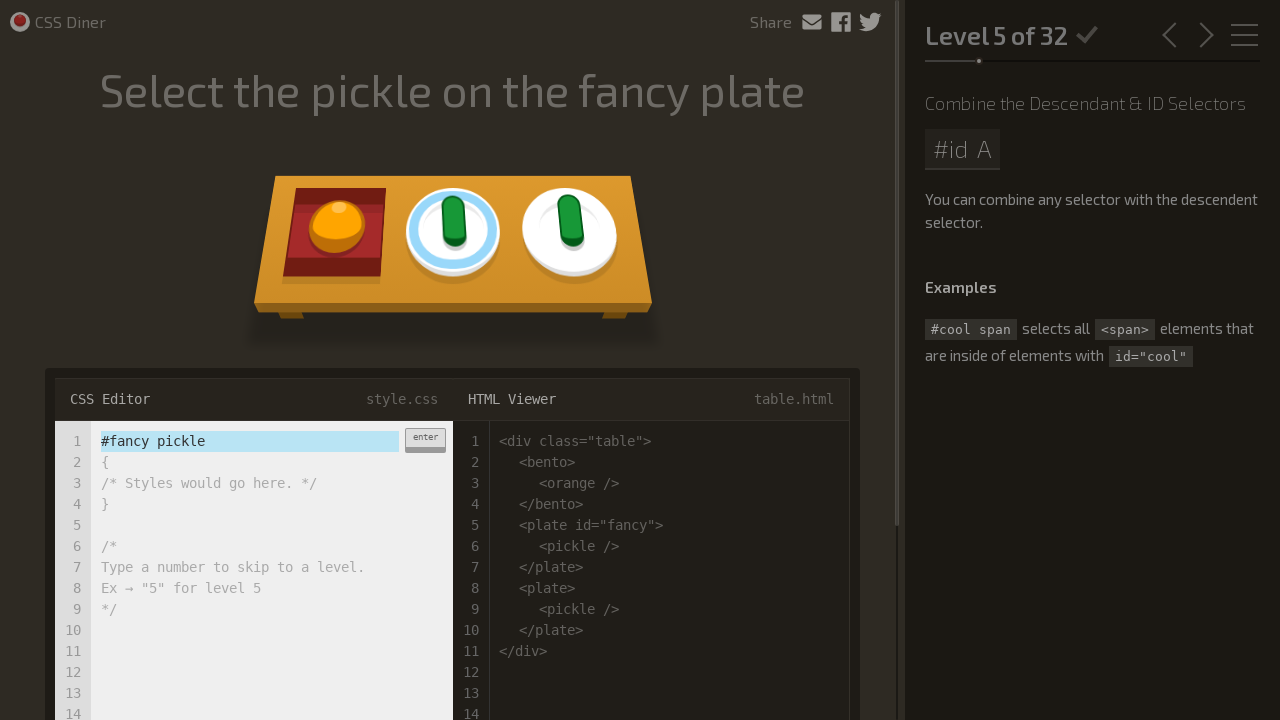

Clicked enter button to submit Level 5 answer at (425, 440) on div.enter-button
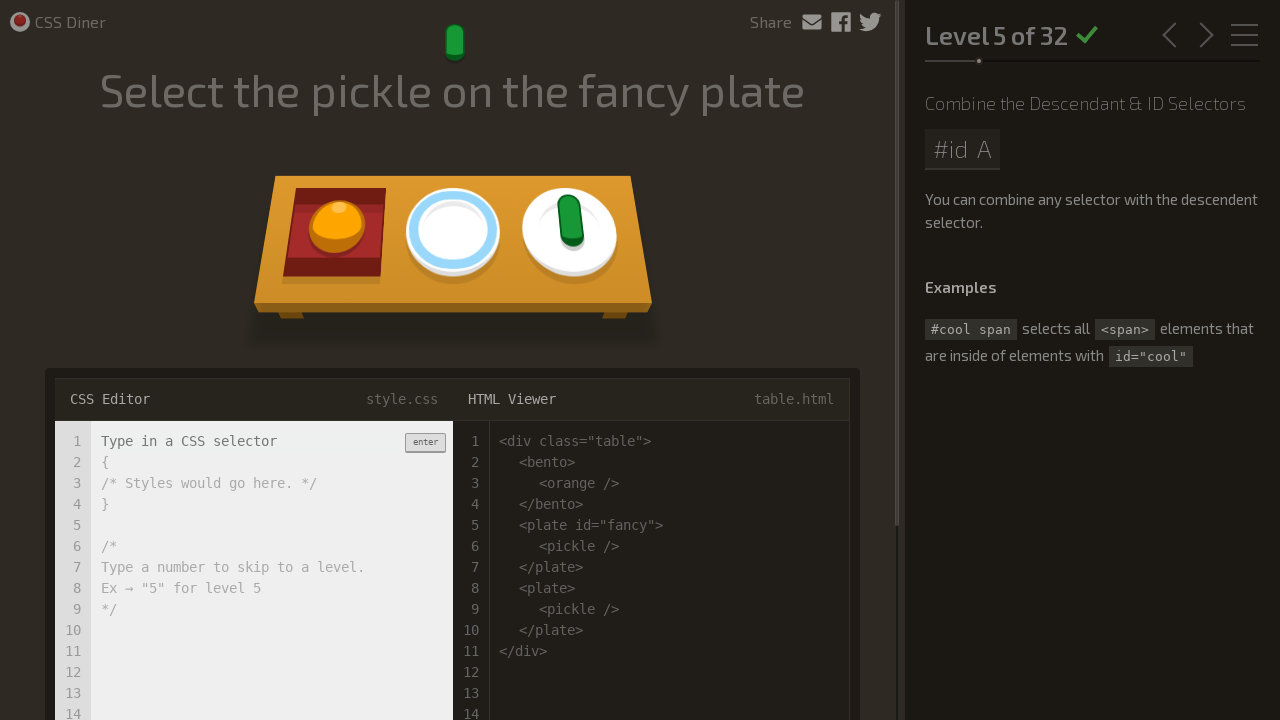

Progressed to Level 6 - #fancy pickle answer verified
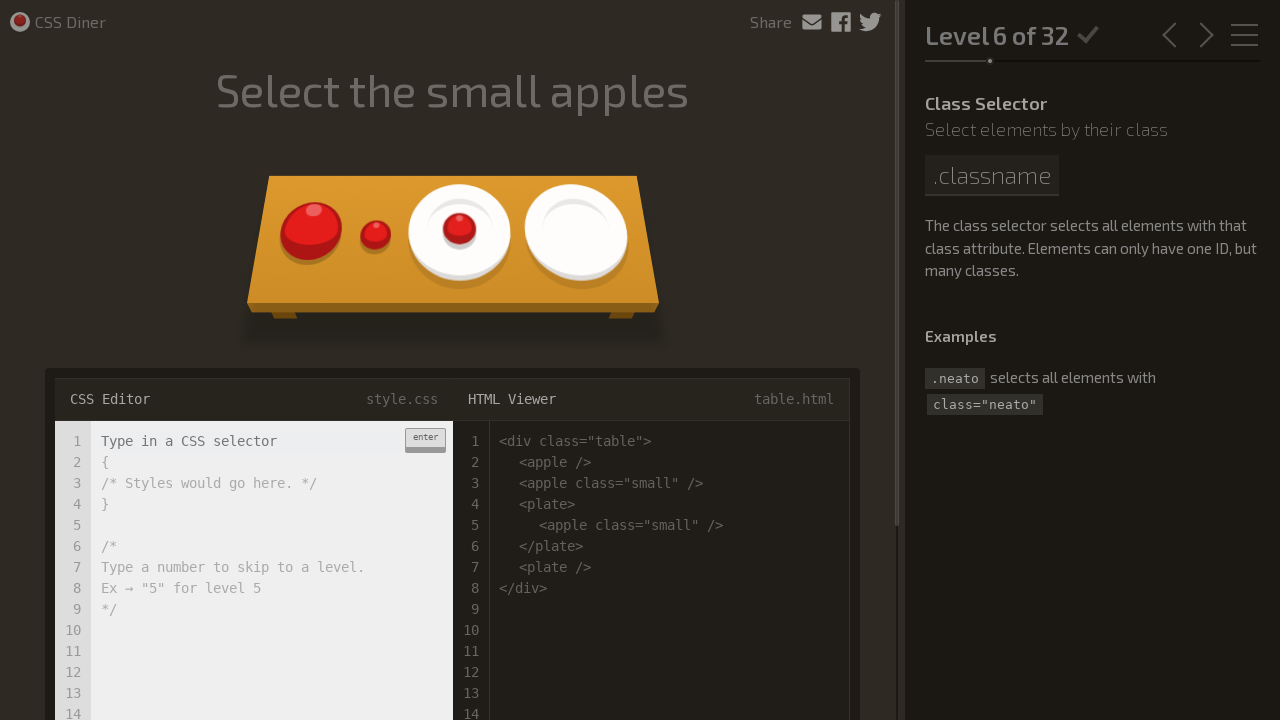

Input field selector ready for Level 6
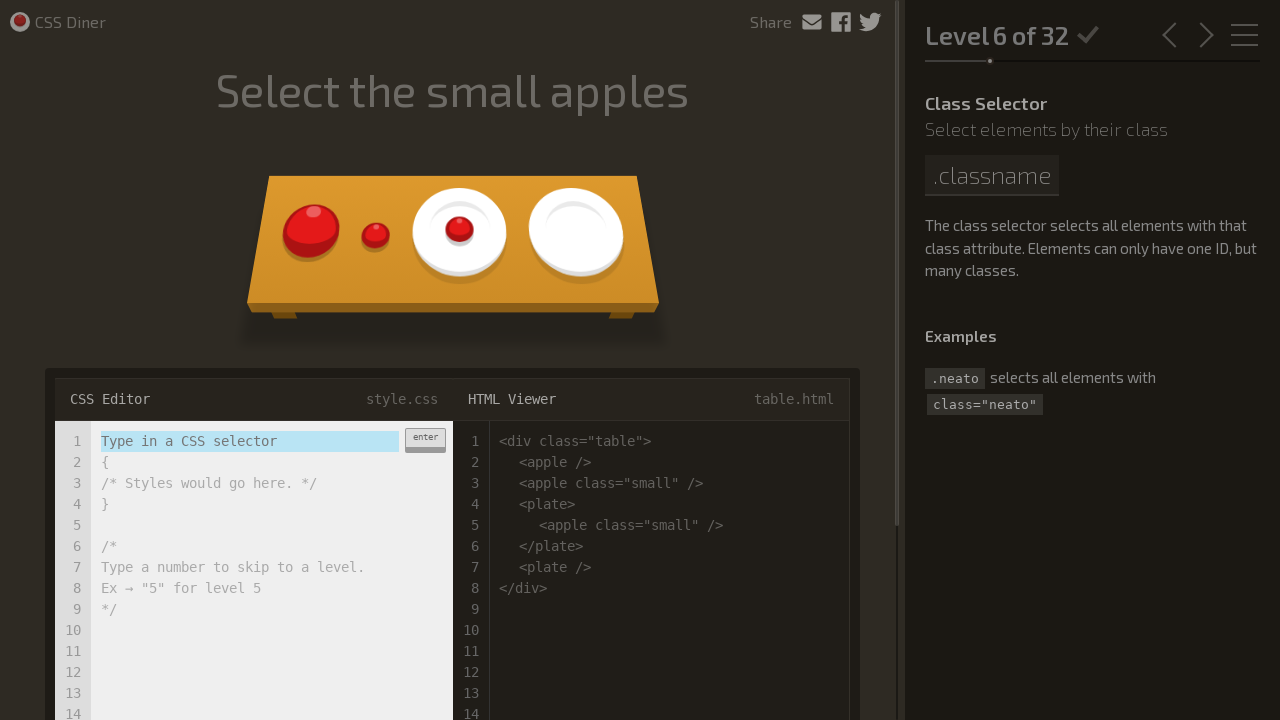

Filled input with '.small' for Level 6 on input.input-strobe[type='text']
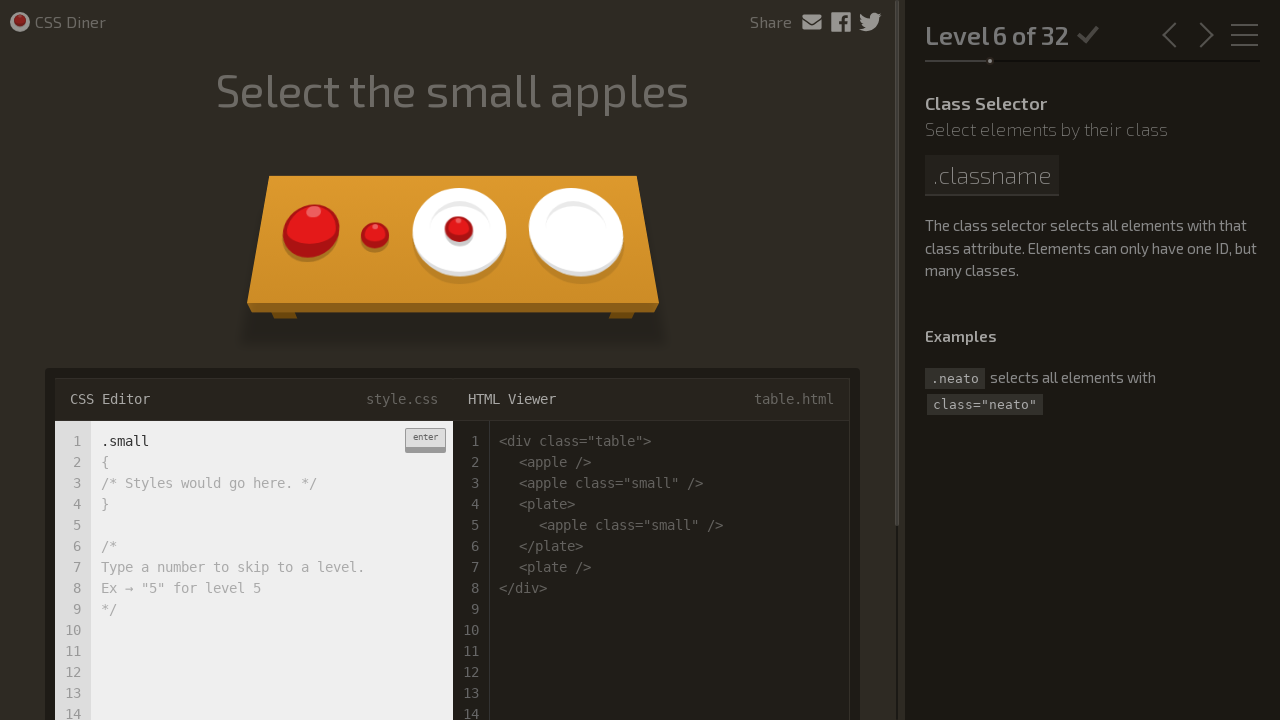

Clicked enter button to submit Level 6 answer at (425, 440) on div.enter-button
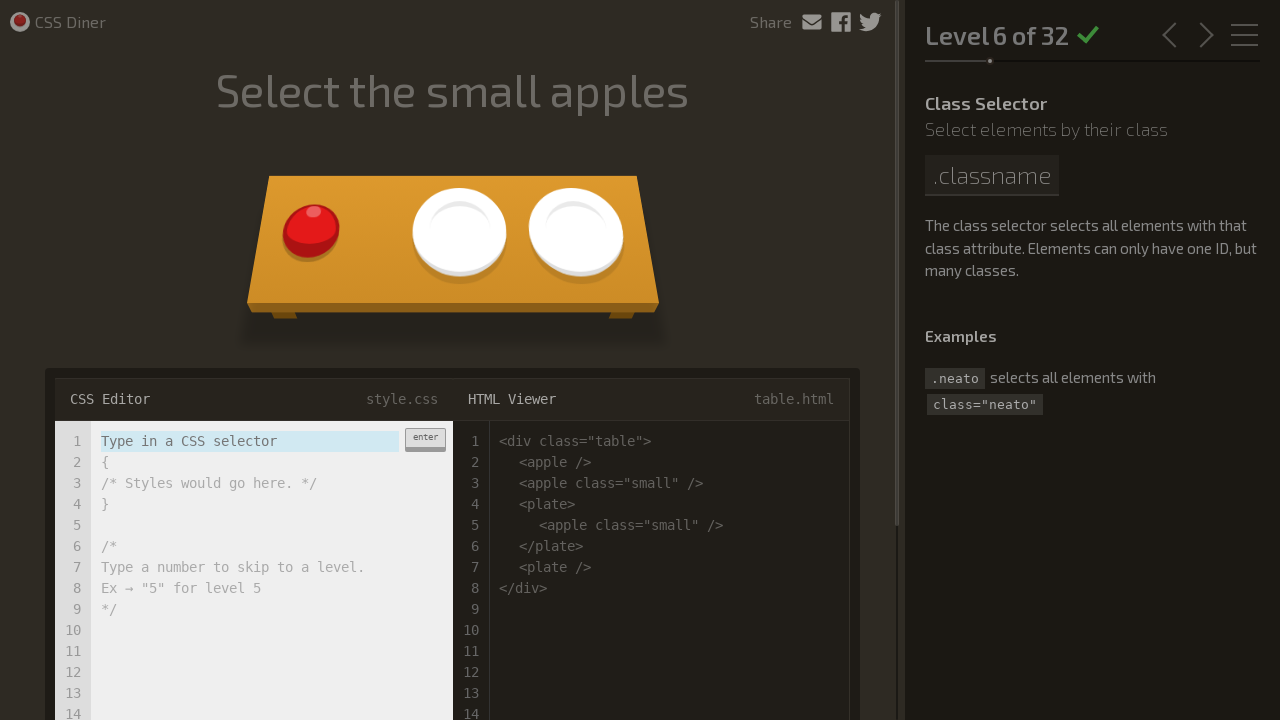

Progressed to Level 7 - .small answer verified
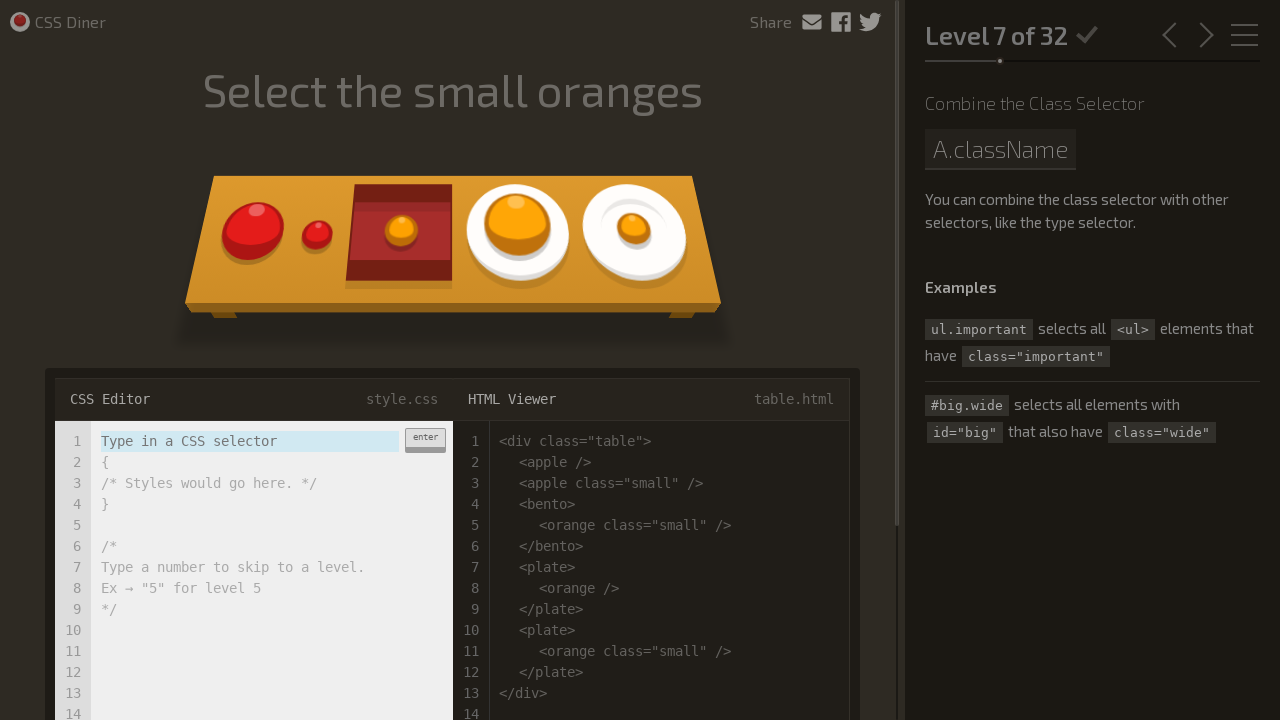

Input field selector ready for Level 7
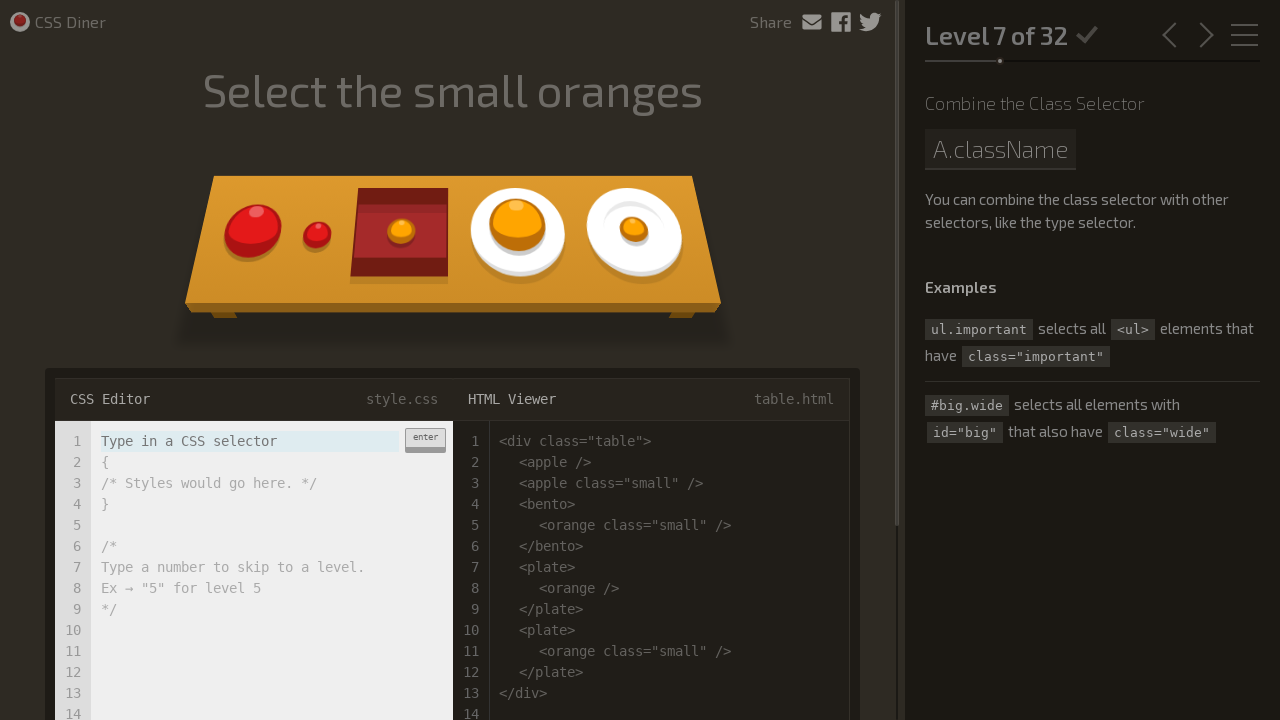

Filled input with 'orange.small' for Level 7 on input.input-strobe[type='text']
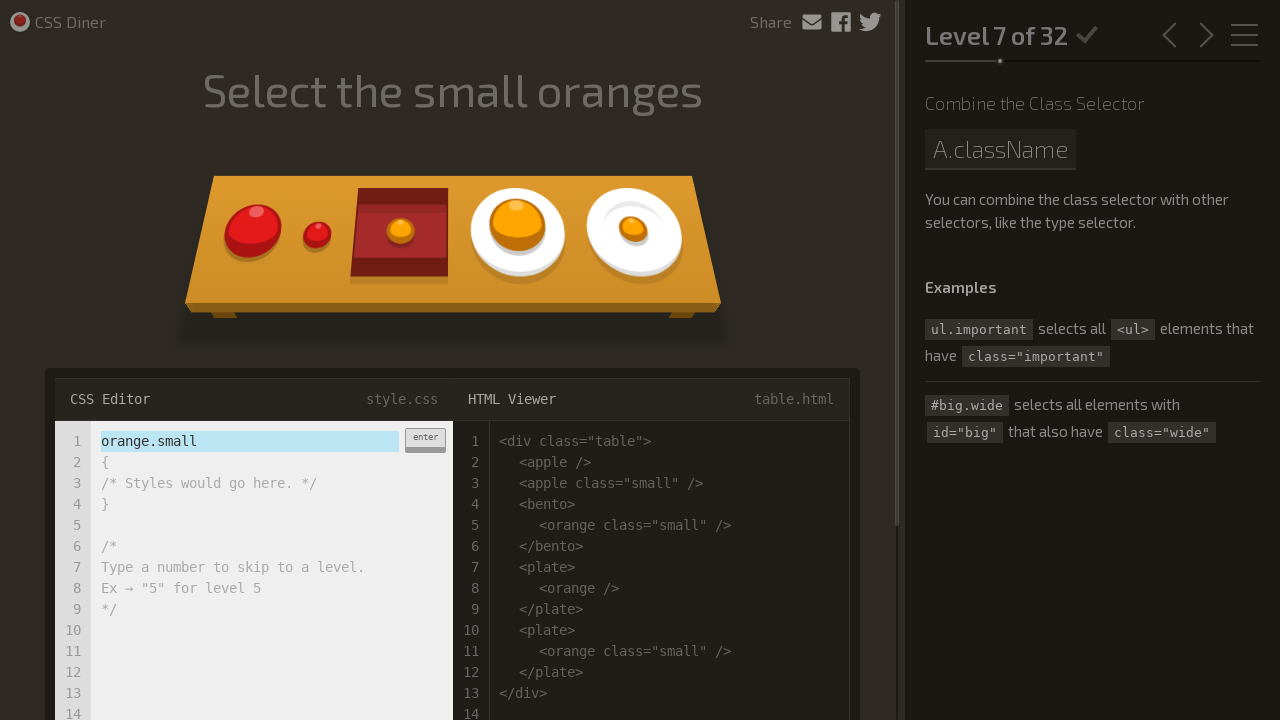

Clicked enter button to submit Level 7 answer at (425, 440) on div.enter-button
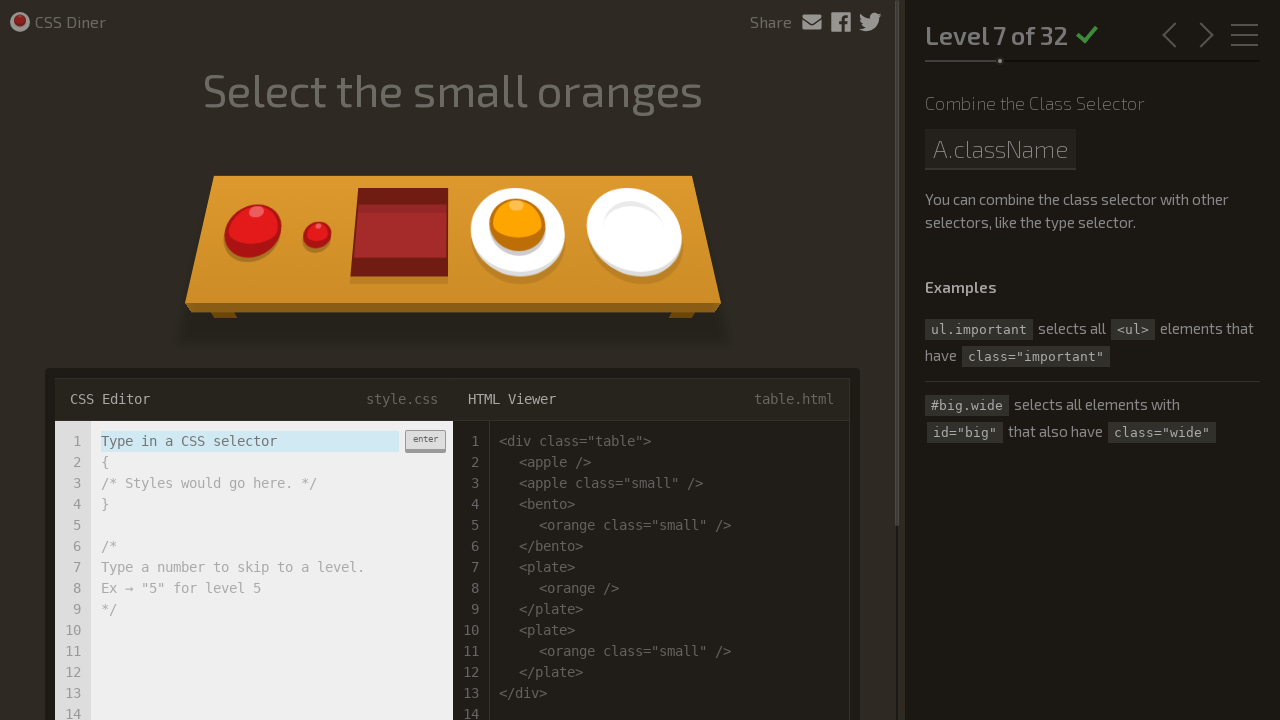

Progressed to Level 8 - orange.small answer verified
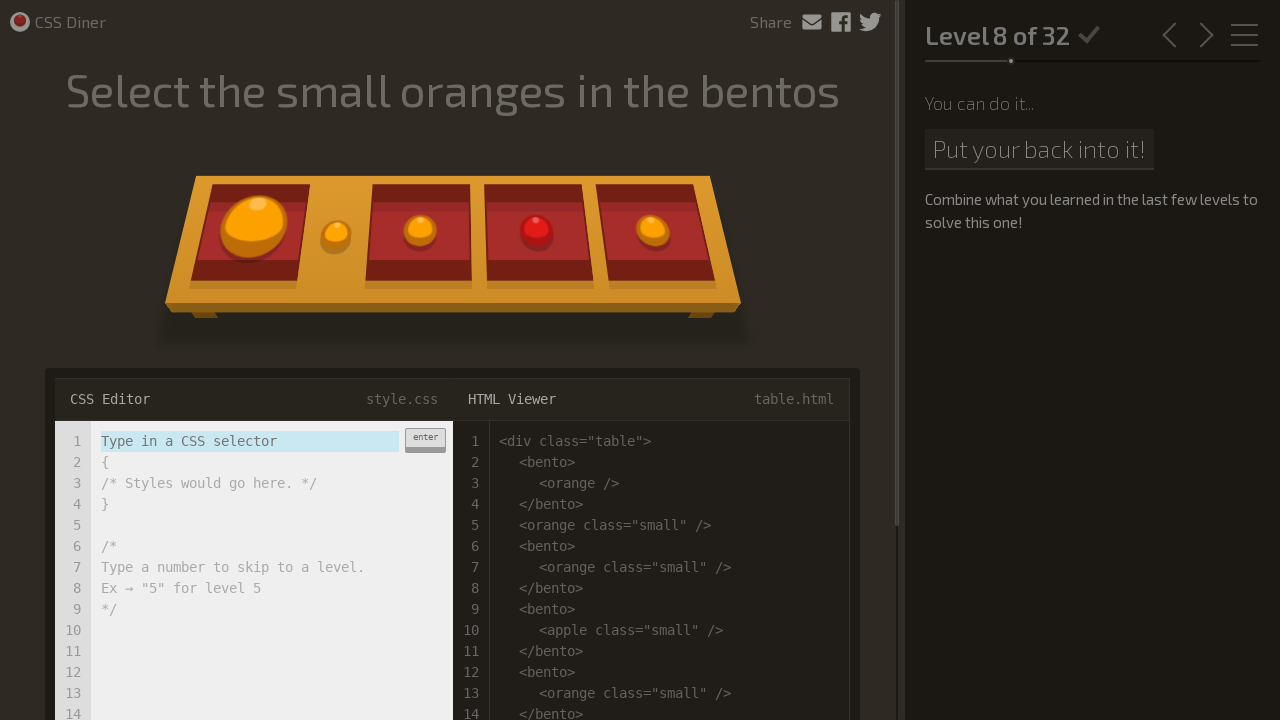

Input field selector ready for Level 8
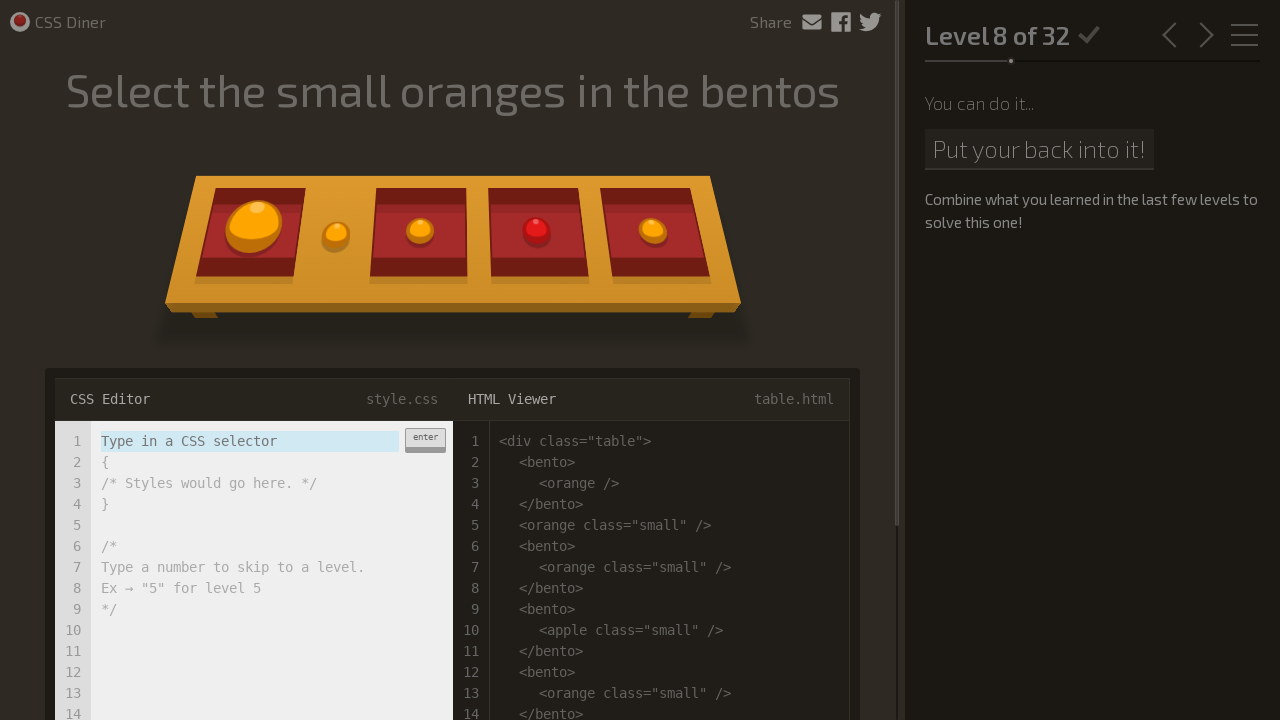

Filled input with 'bento orange.small' for Level 8 on input.input-strobe[type='text']
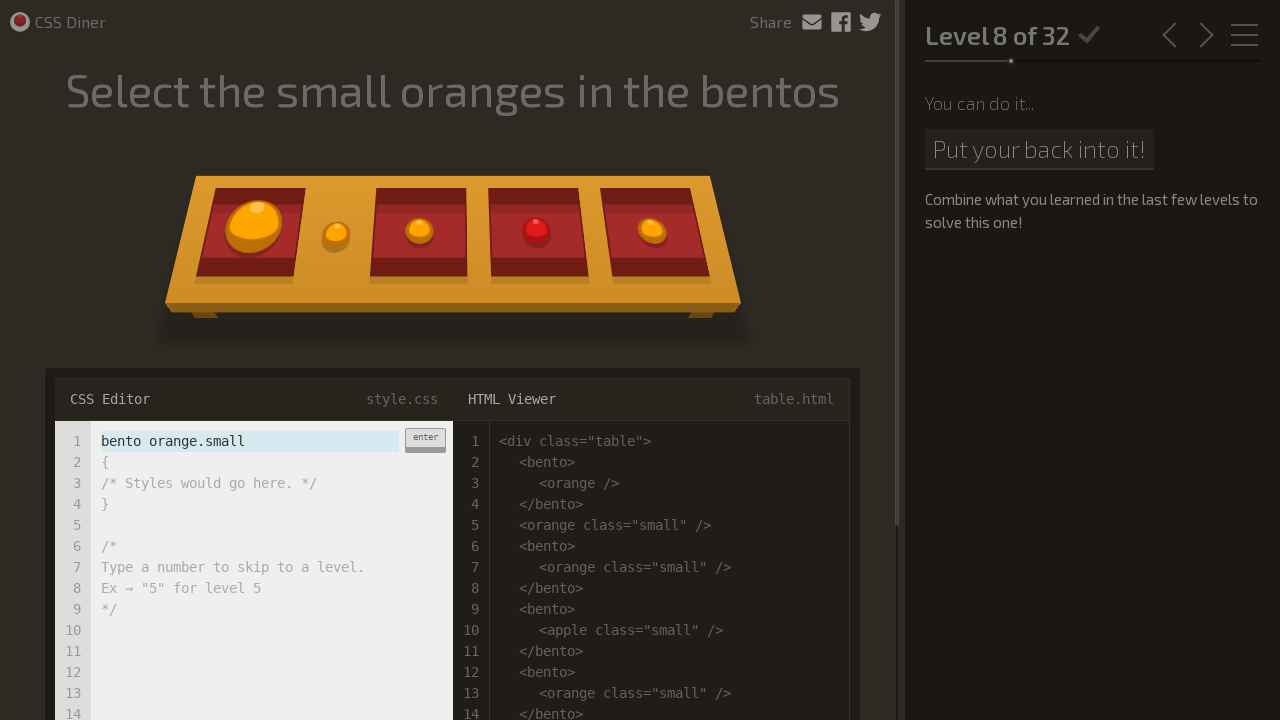

Clicked enter button to submit Level 8 answer at (425, 440) on div.enter-button
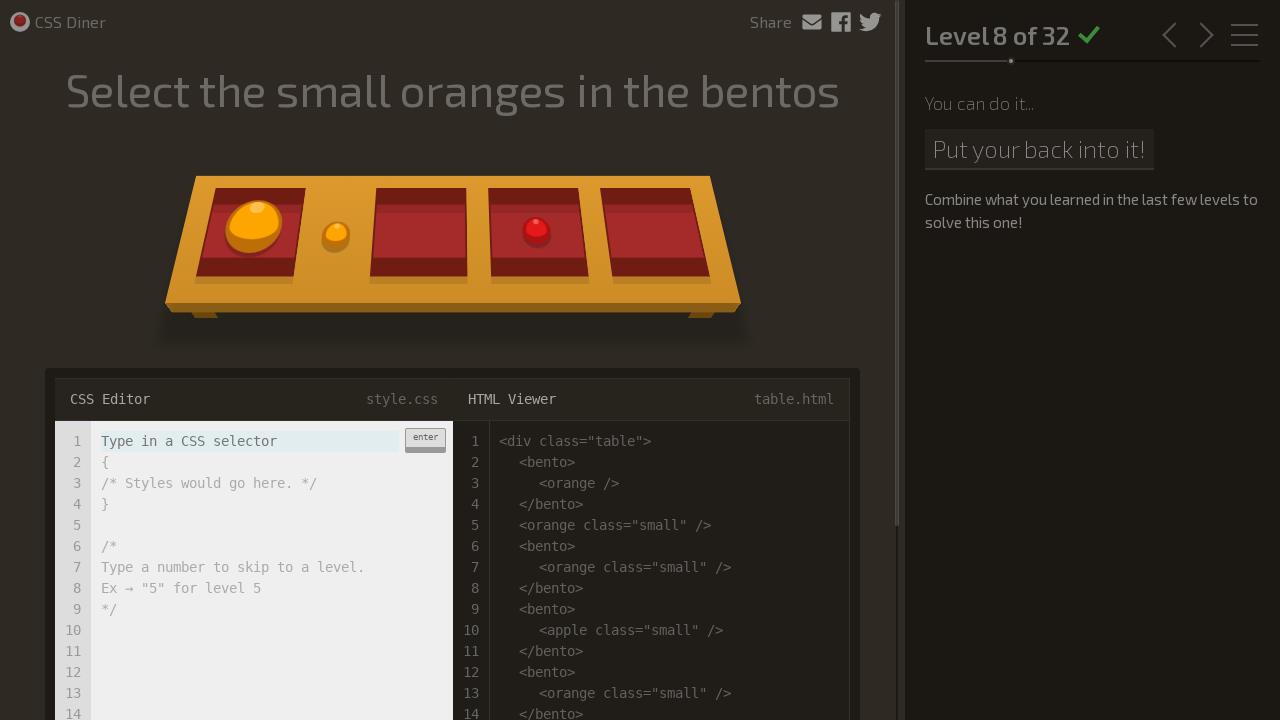

Progressed to Level 9 - bento orange.small answer verified
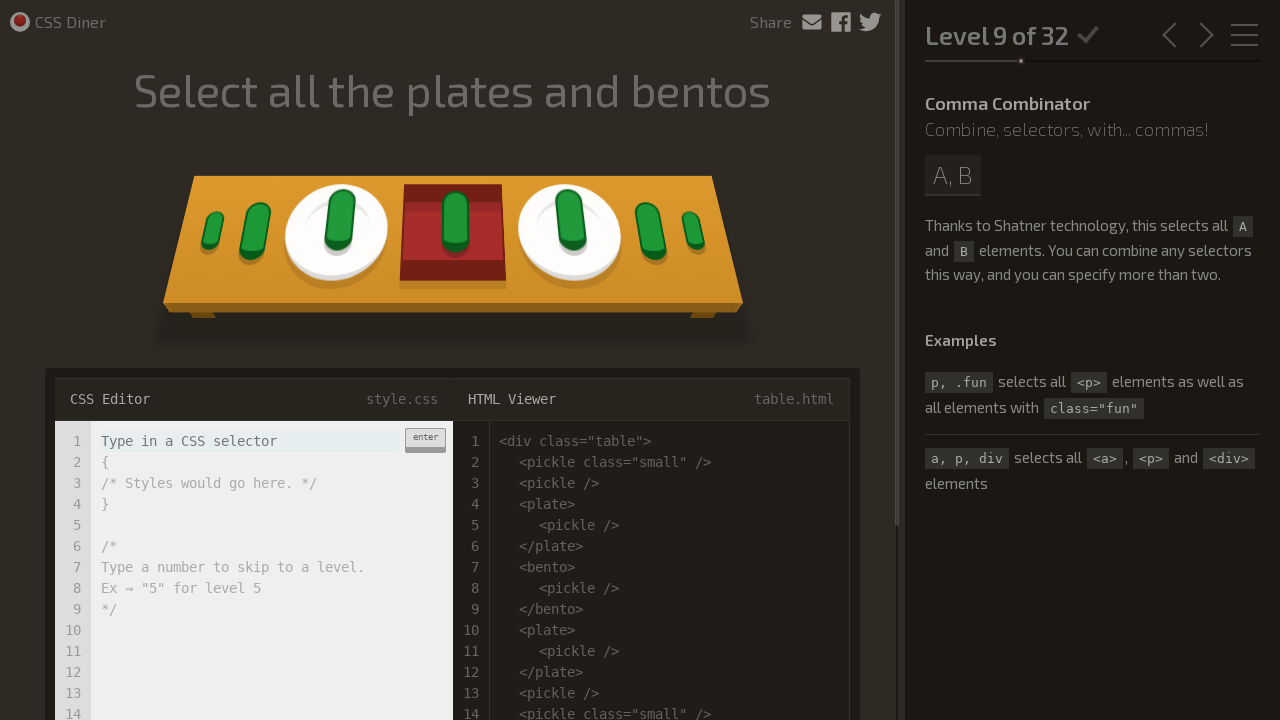

Input field selector ready for Level 9
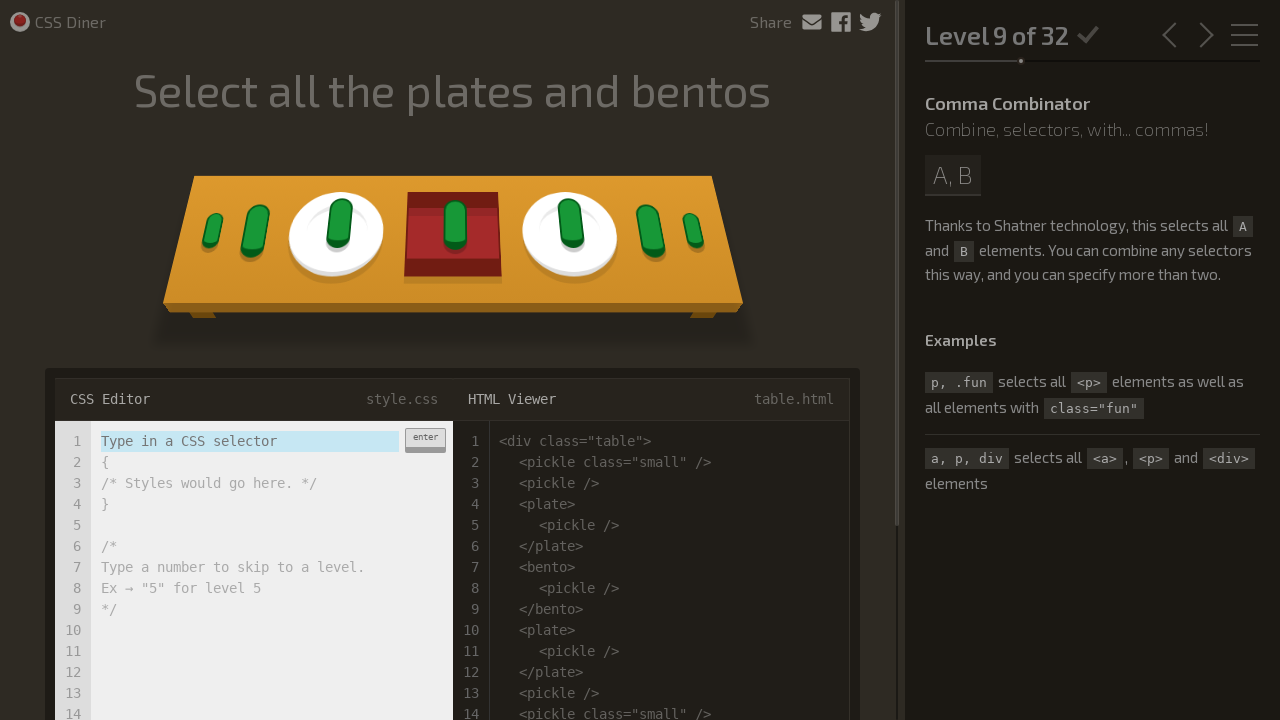

Filled input with 'plate,bento' for Level 9 on input.input-strobe[type='text']
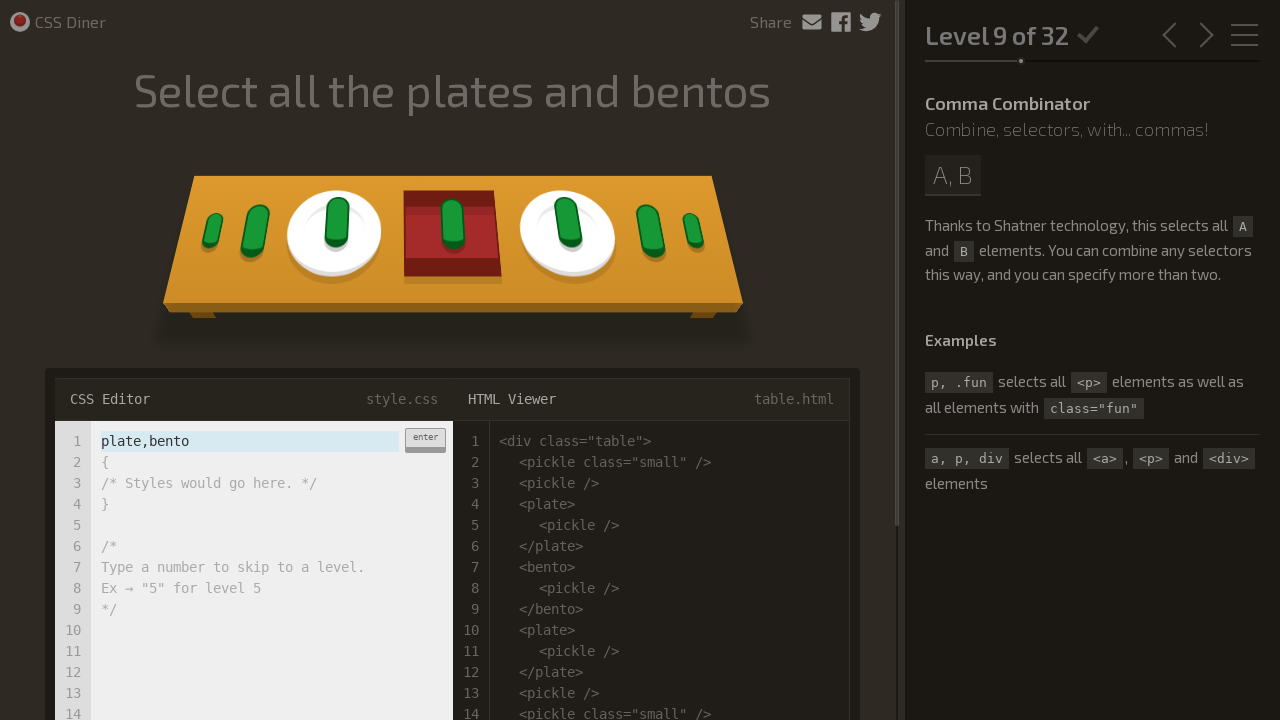

Clicked enter button to submit Level 9 answer at (425, 440) on div.enter-button
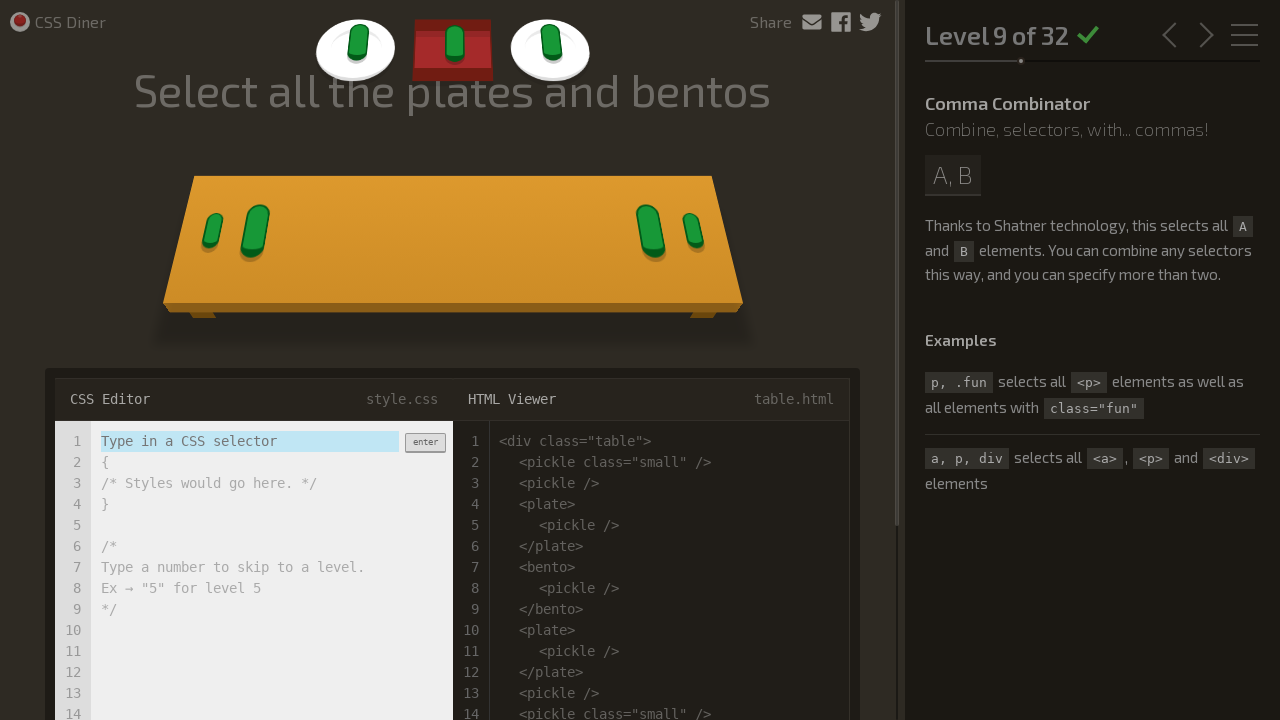

Progressed to Level 10 - plate,bento answer verified
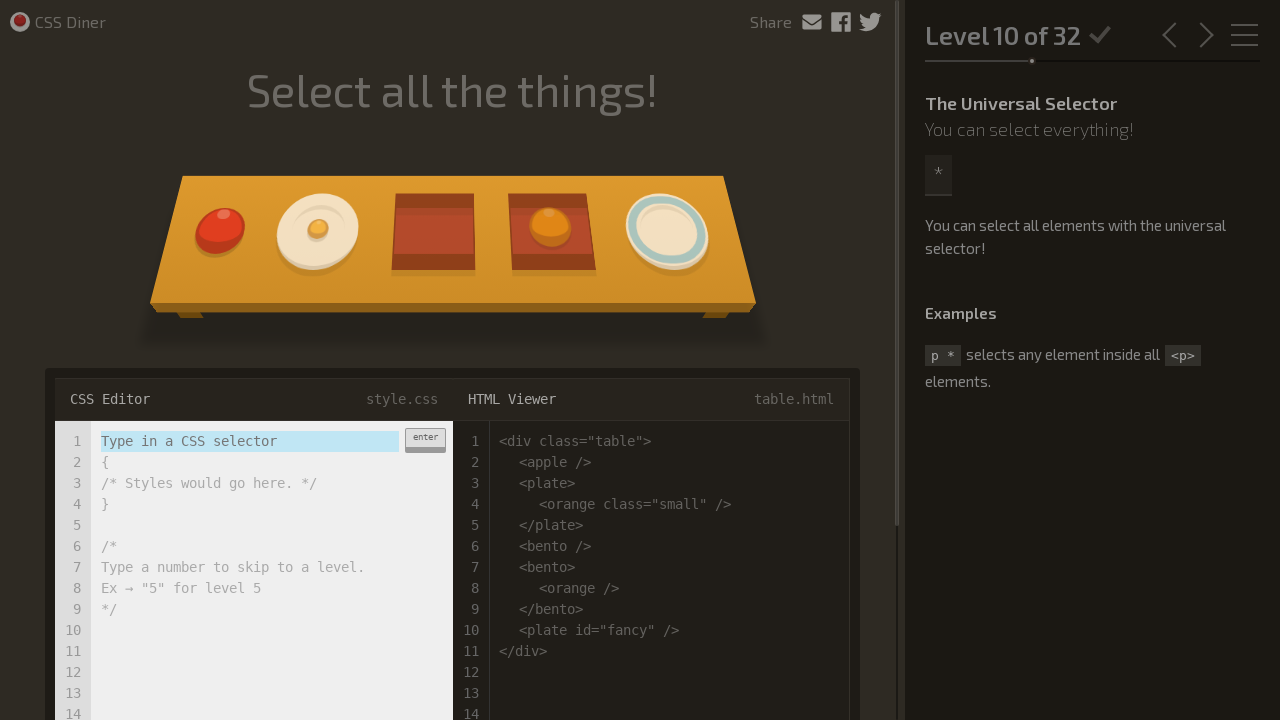

Input field selector ready for Level 10
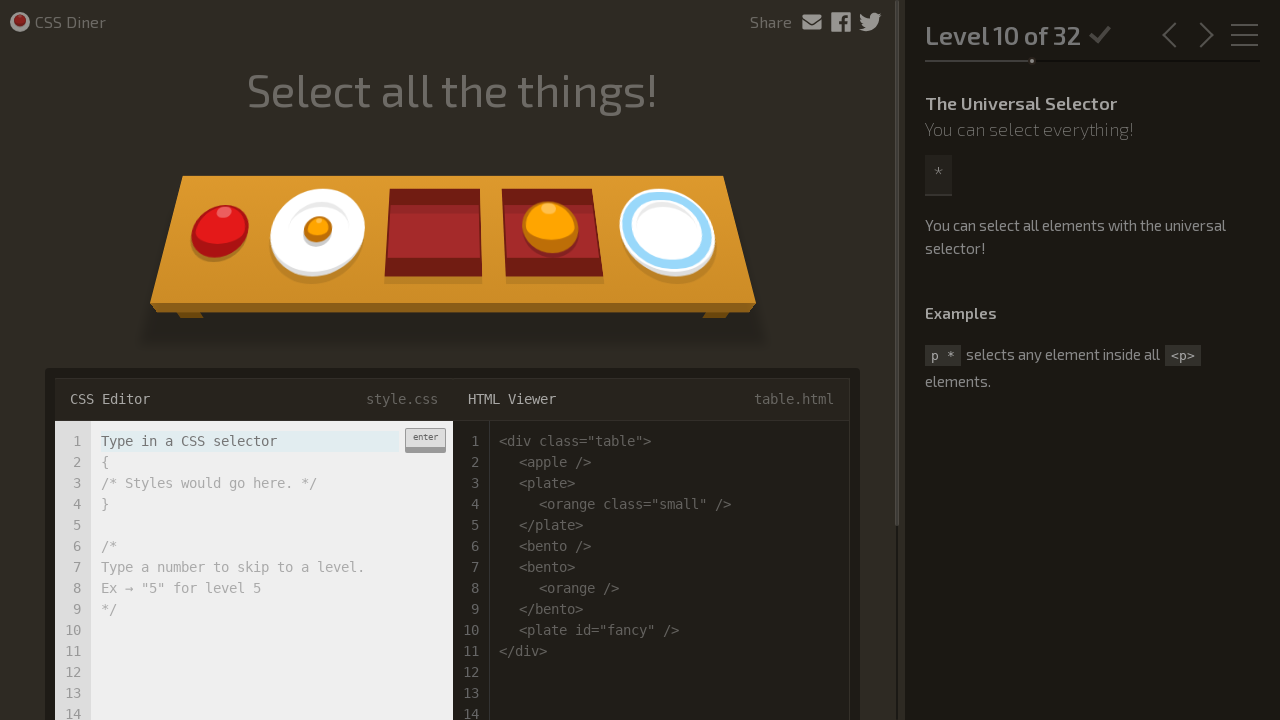

Filled input with '*' for Level 10 on input.input-strobe[type='text']
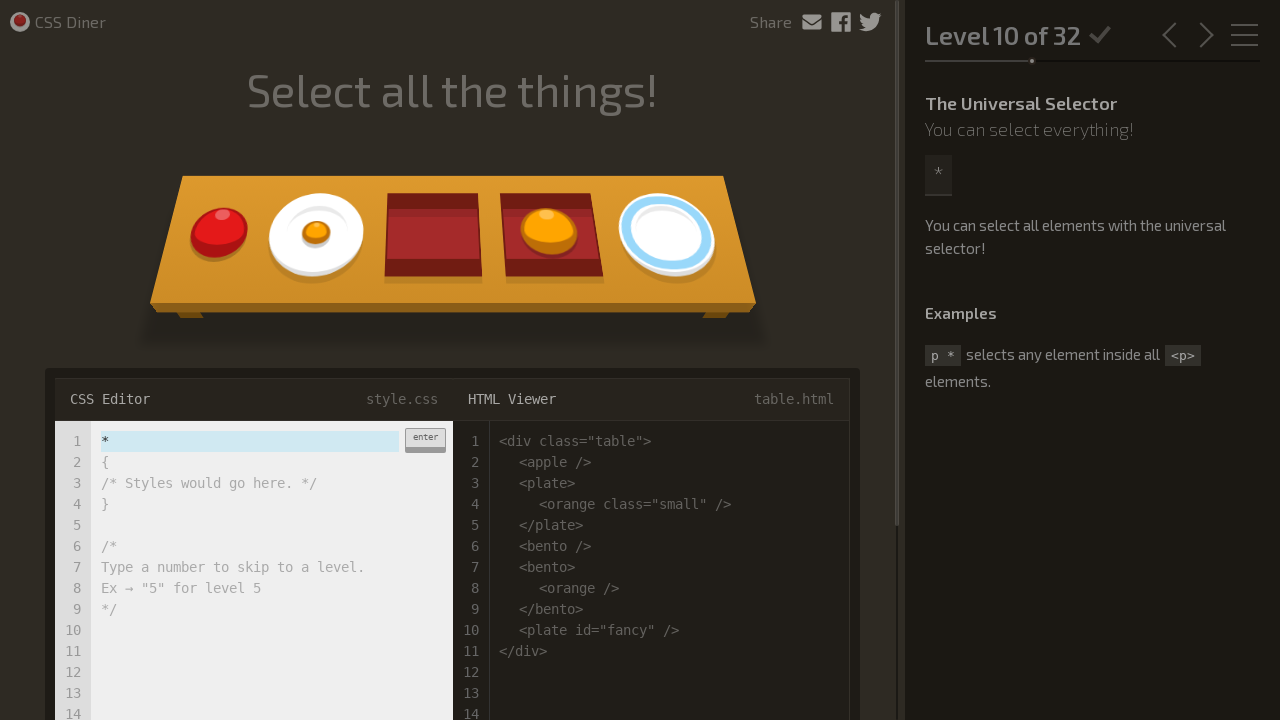

Clicked enter button to submit Level 10 answer at (425, 440) on div.enter-button
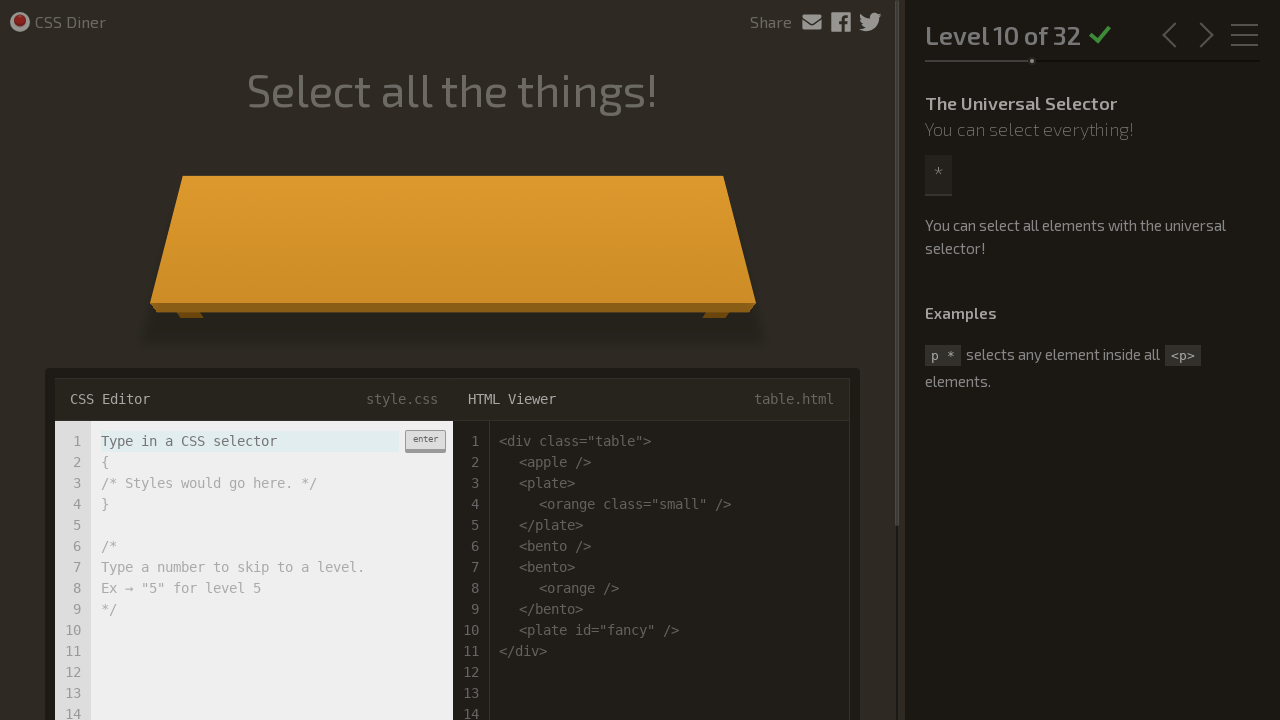

Progressed to Level 11 - * answer verified, completed levels 1-10
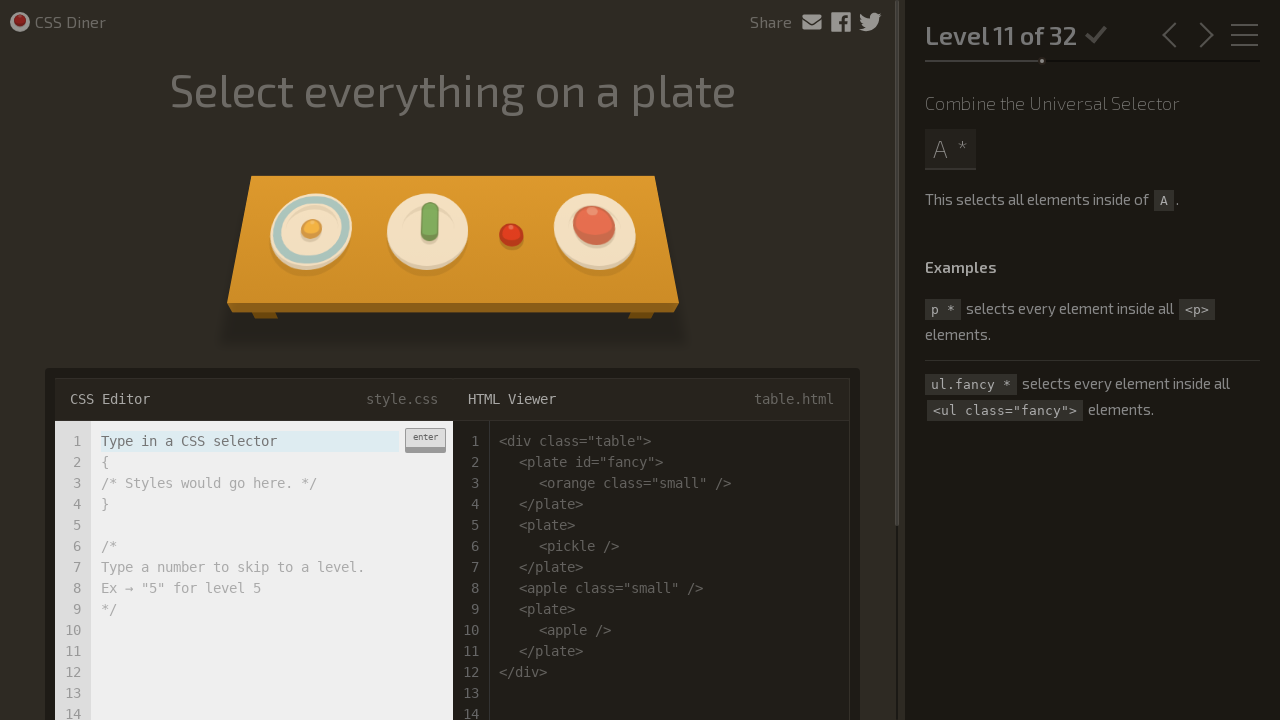

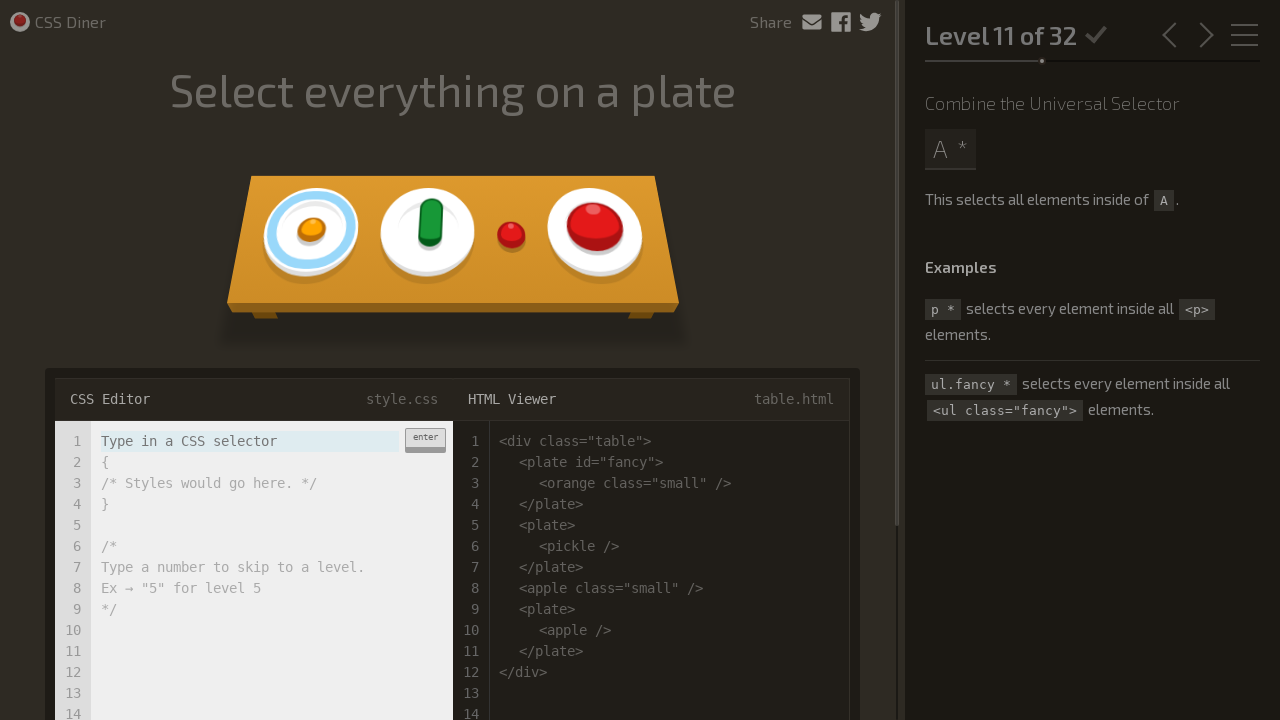